Tests hyperlink functionality by finding footer links in the first column, opening each link in a new tab using keyboard shortcuts, and switching between the opened windows/tabs.

Starting URL: https://rahulshettyacademy.com/AutomationPractice/

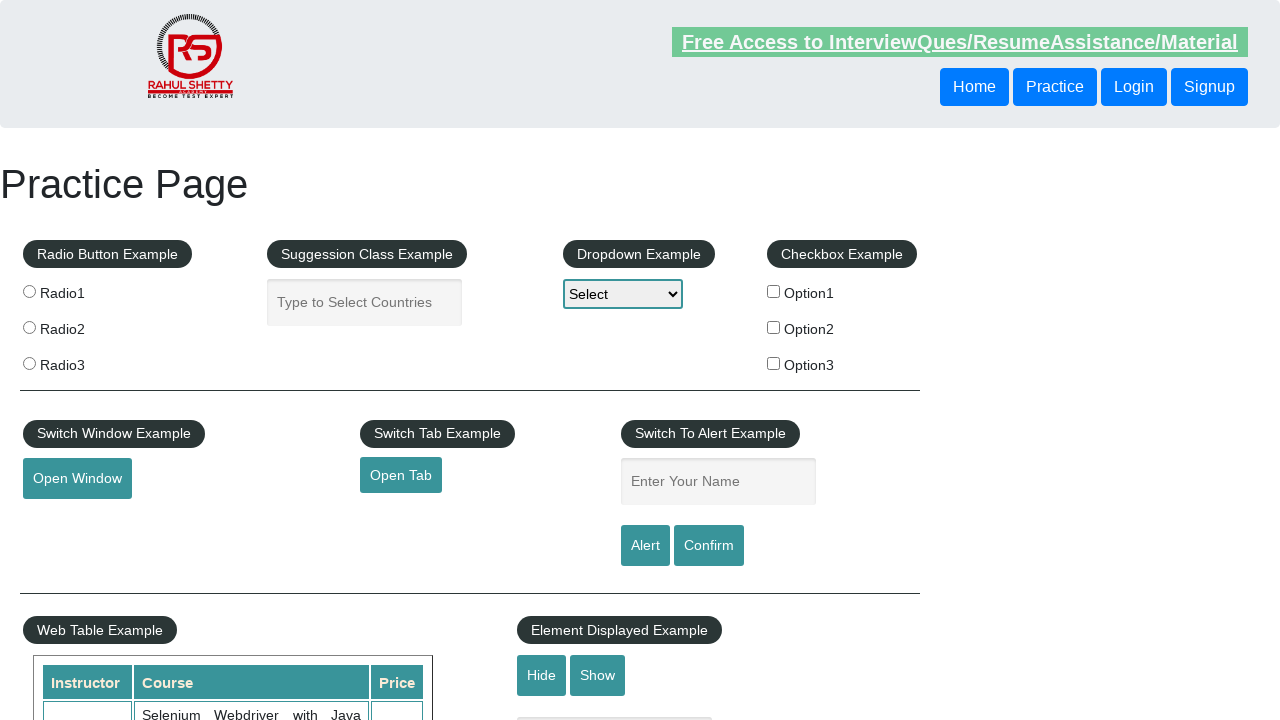

Set viewport size to 1920x1080
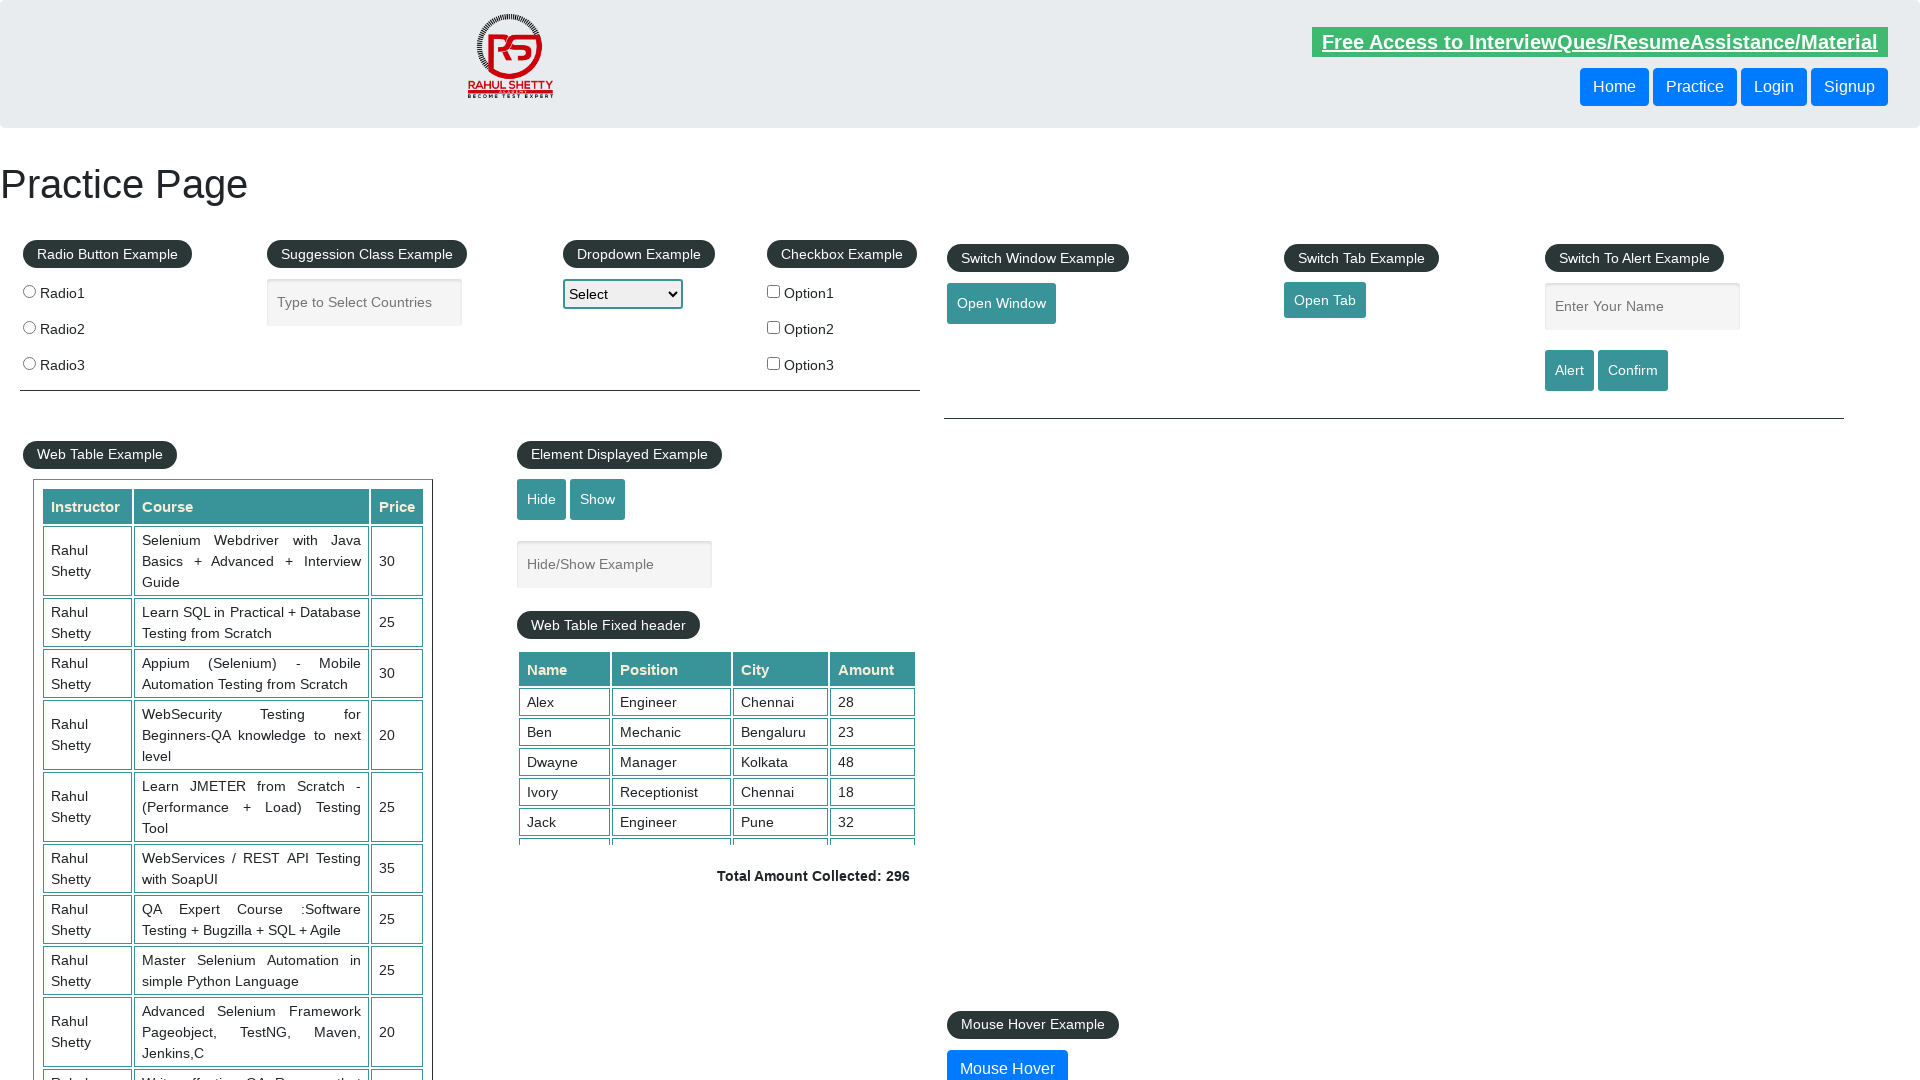

Footer table with first column links loaded
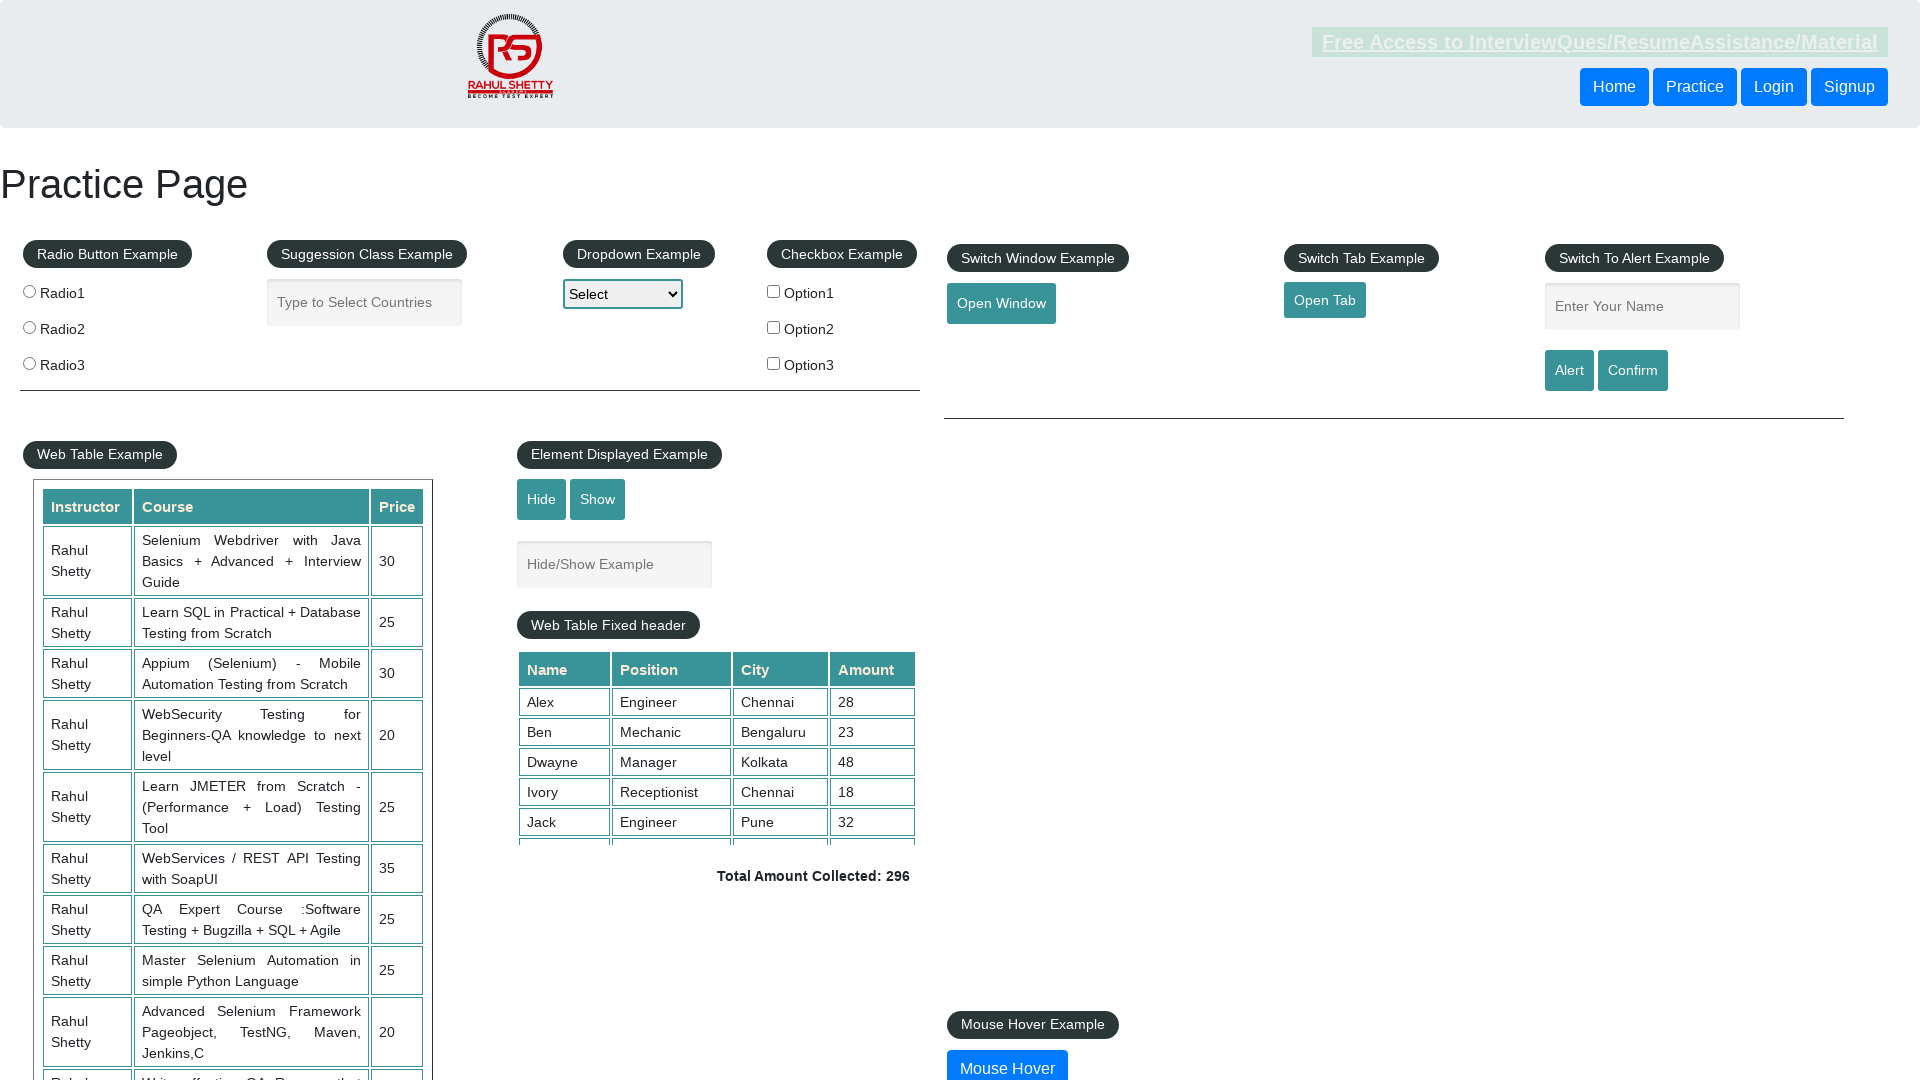

Located footer links in first column
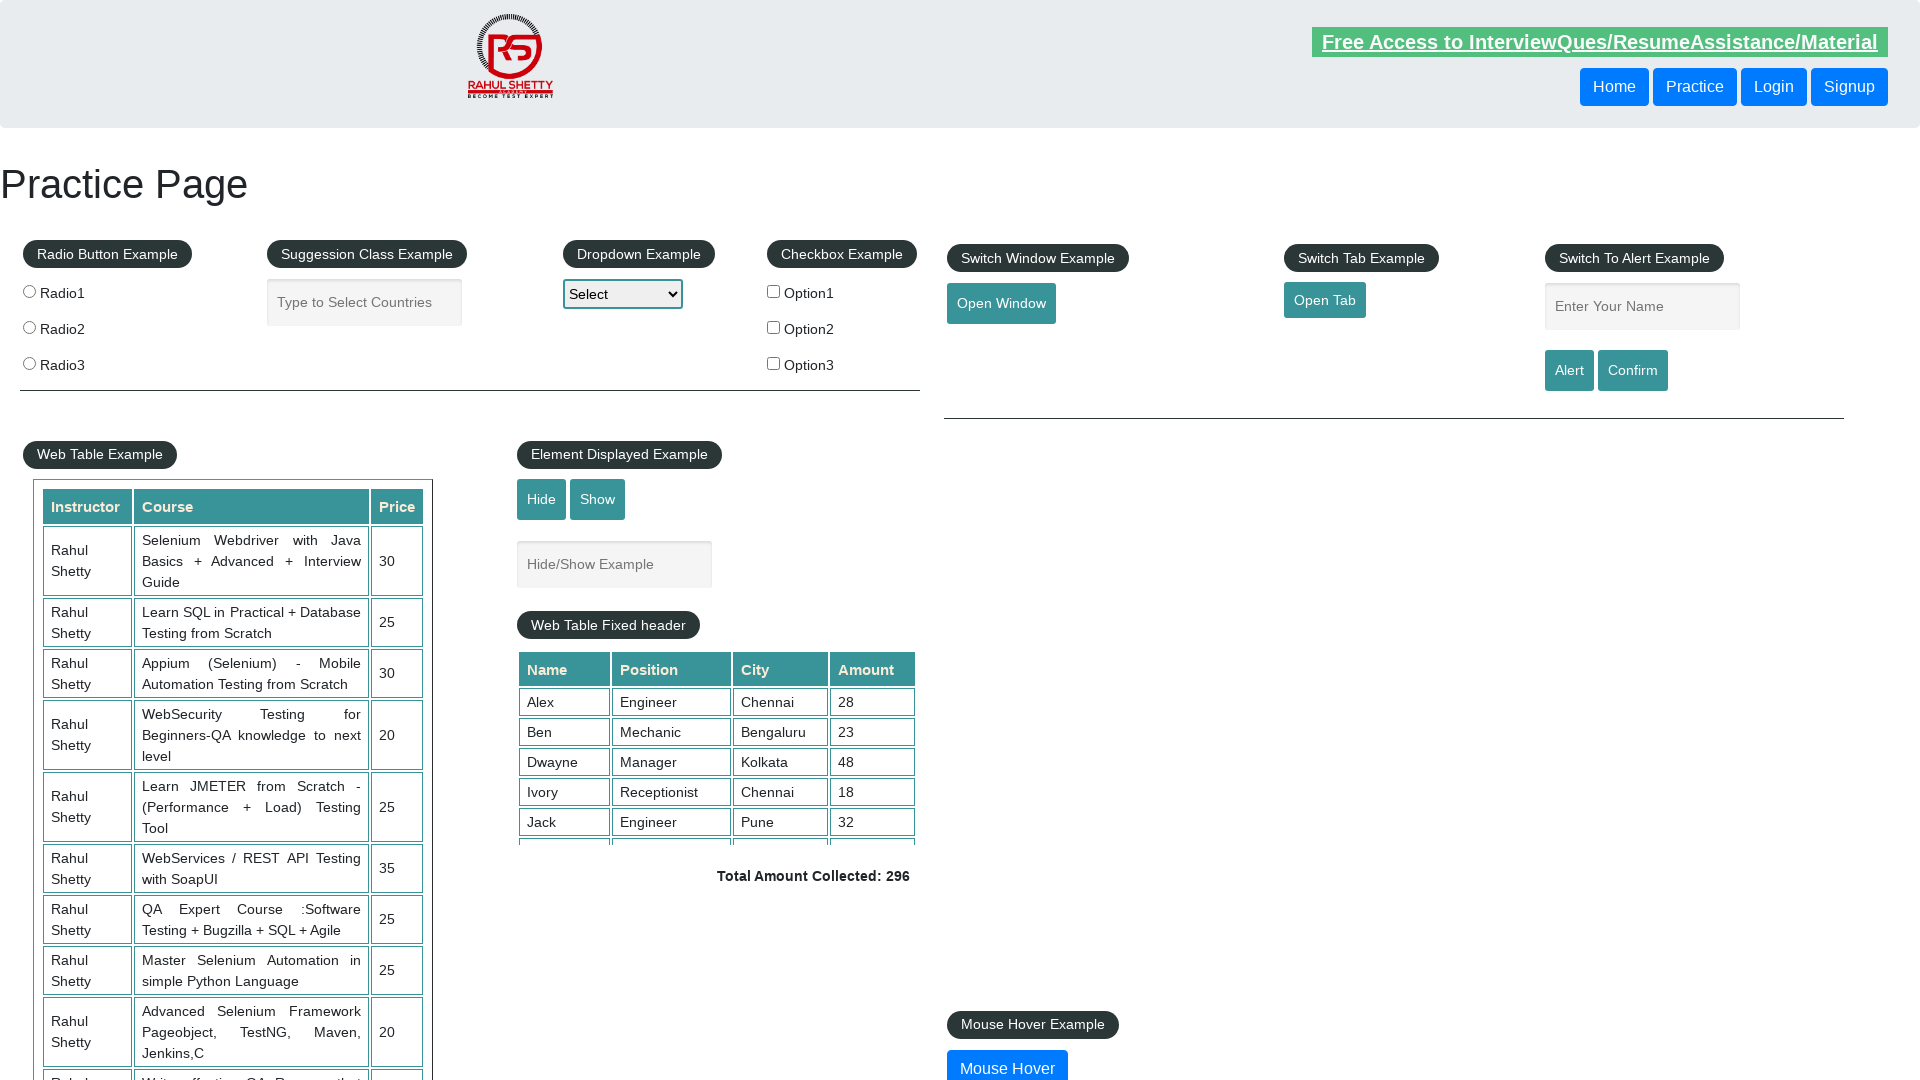

Found 5 footer links
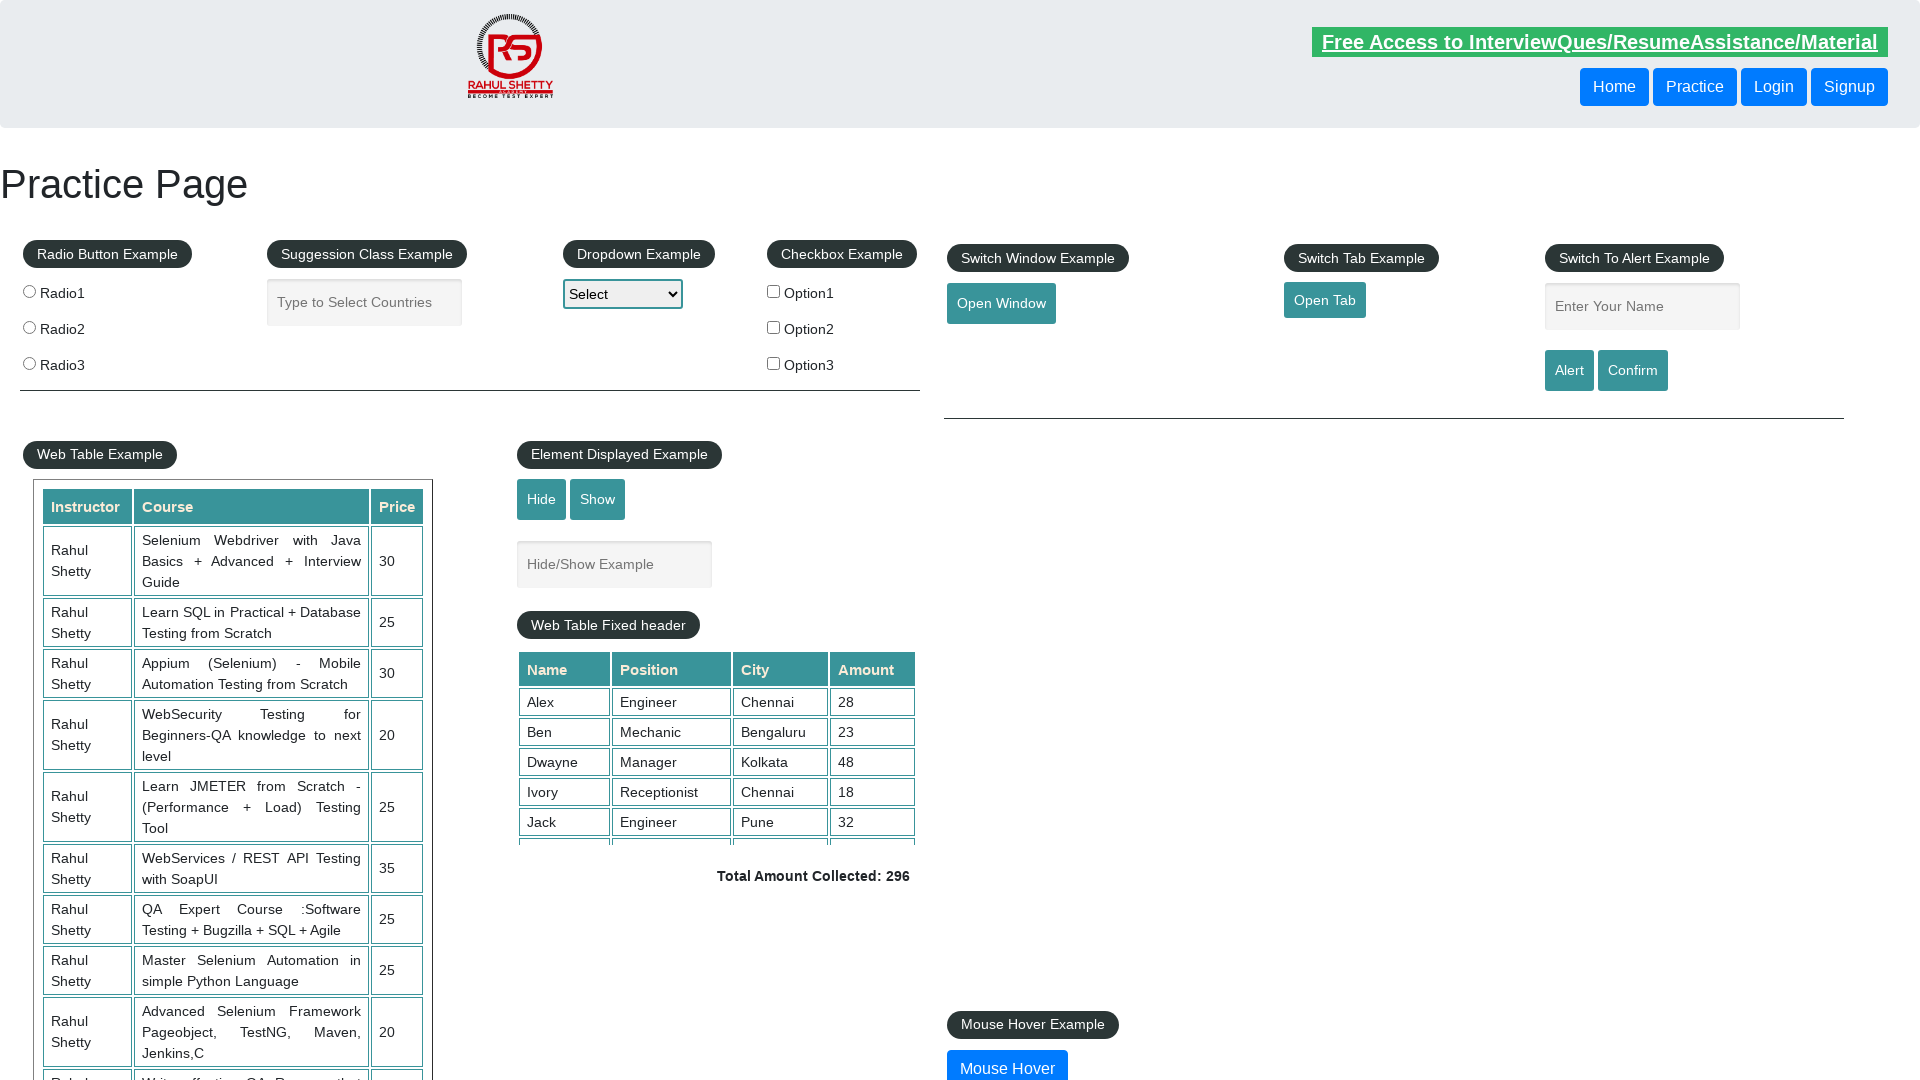

Opened footer link 1 in new tab using Ctrl+Click at (157, 842) on (//table[@class='gf-t']//td)[1]/ul >> a >> nth=0
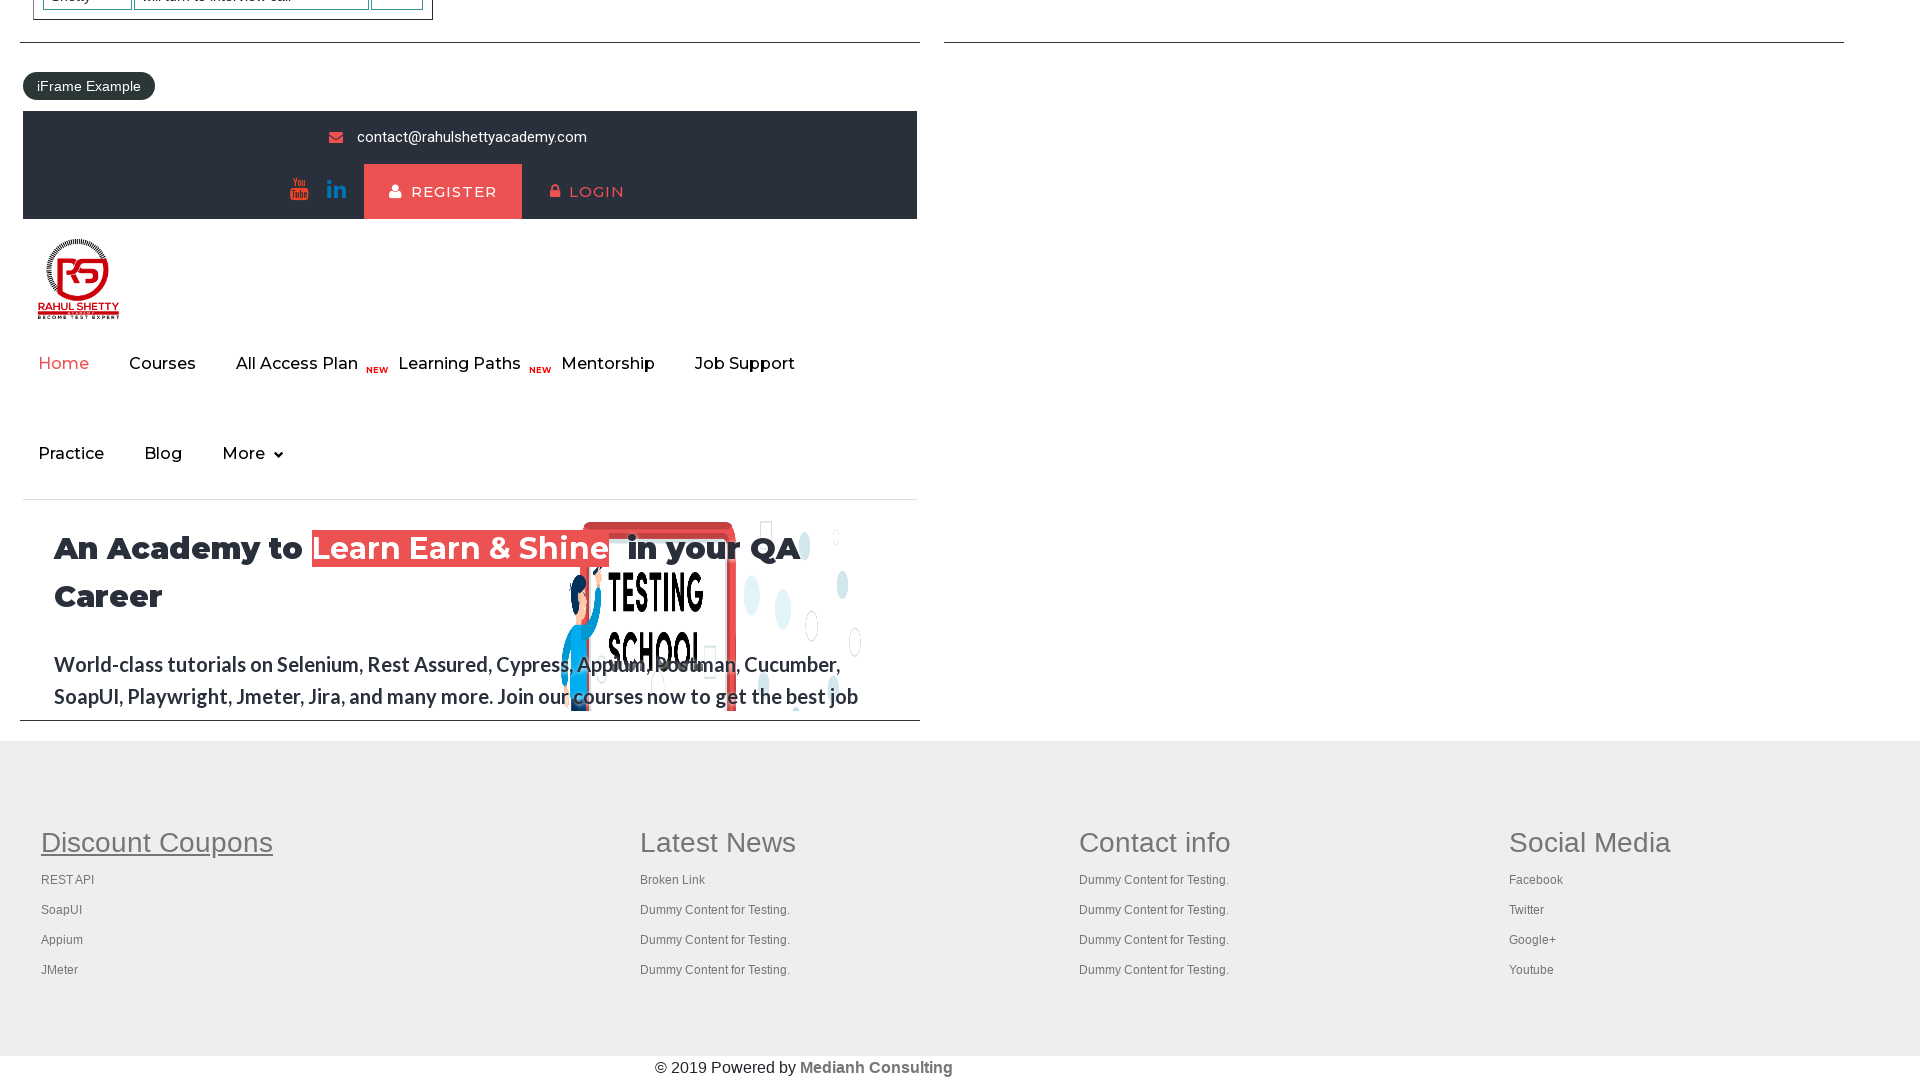

Opened footer link 2 in new tab using Ctrl+Click at (68, 880) on (//table[@class='gf-t']//td)[1]/ul >> a >> nth=1
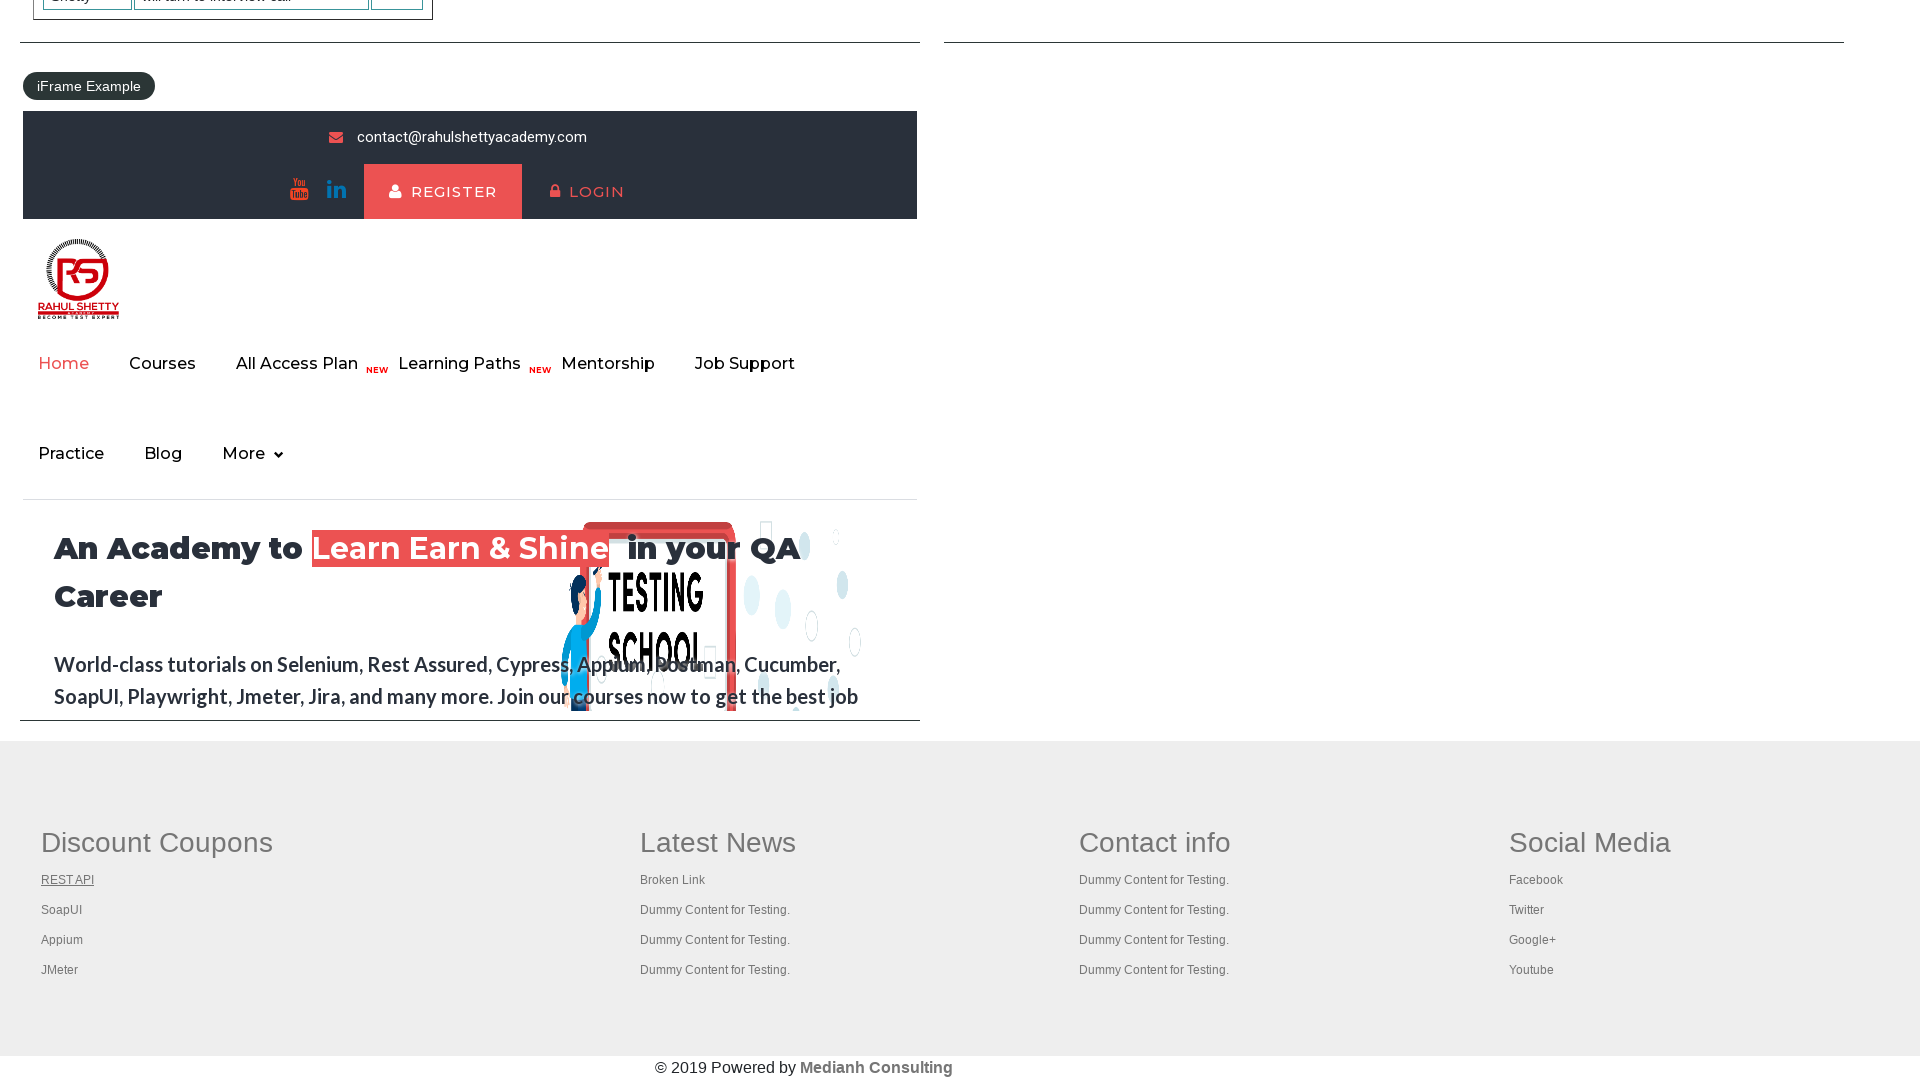

Opened footer link 3 in new tab using Ctrl+Click at (62, 910) on (//table[@class='gf-t']//td)[1]/ul >> a >> nth=2
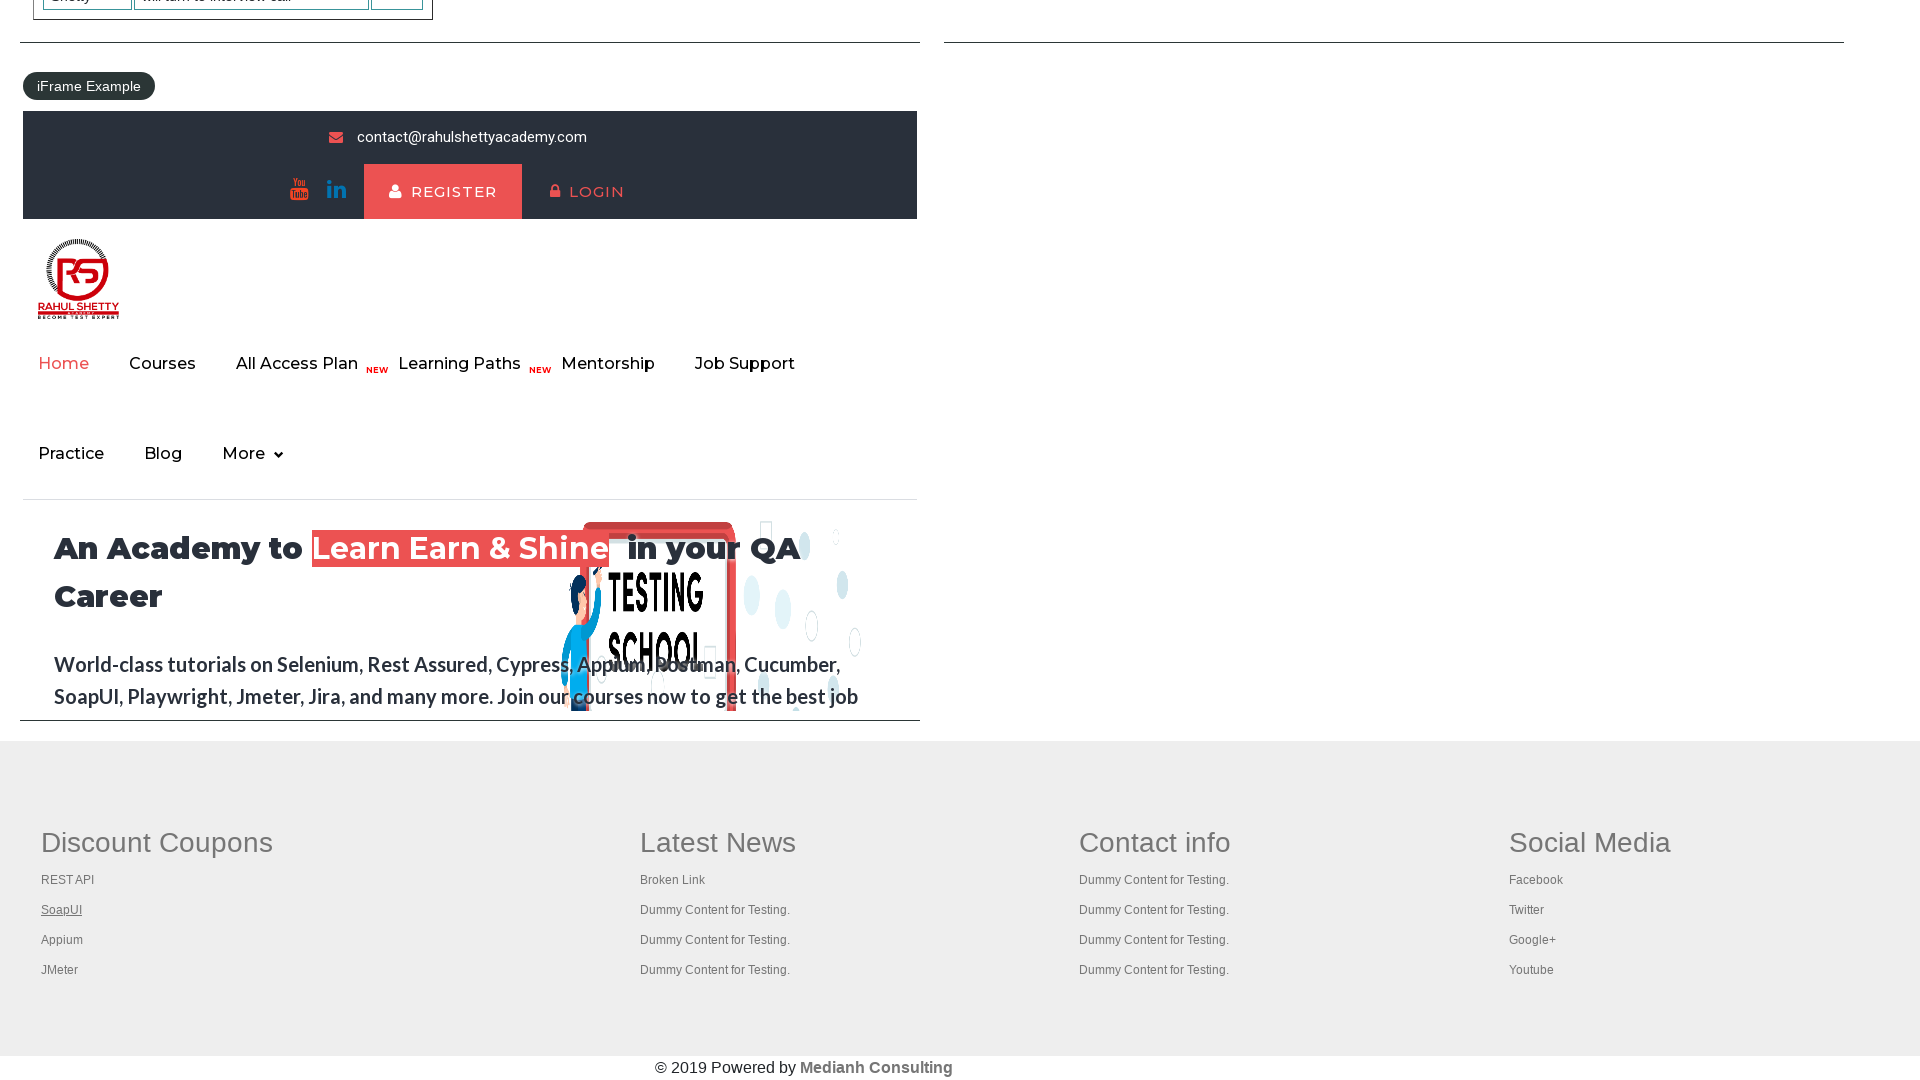

Opened footer link 4 in new tab using Ctrl+Click at (62, 940) on (//table[@class='gf-t']//td)[1]/ul >> a >> nth=3
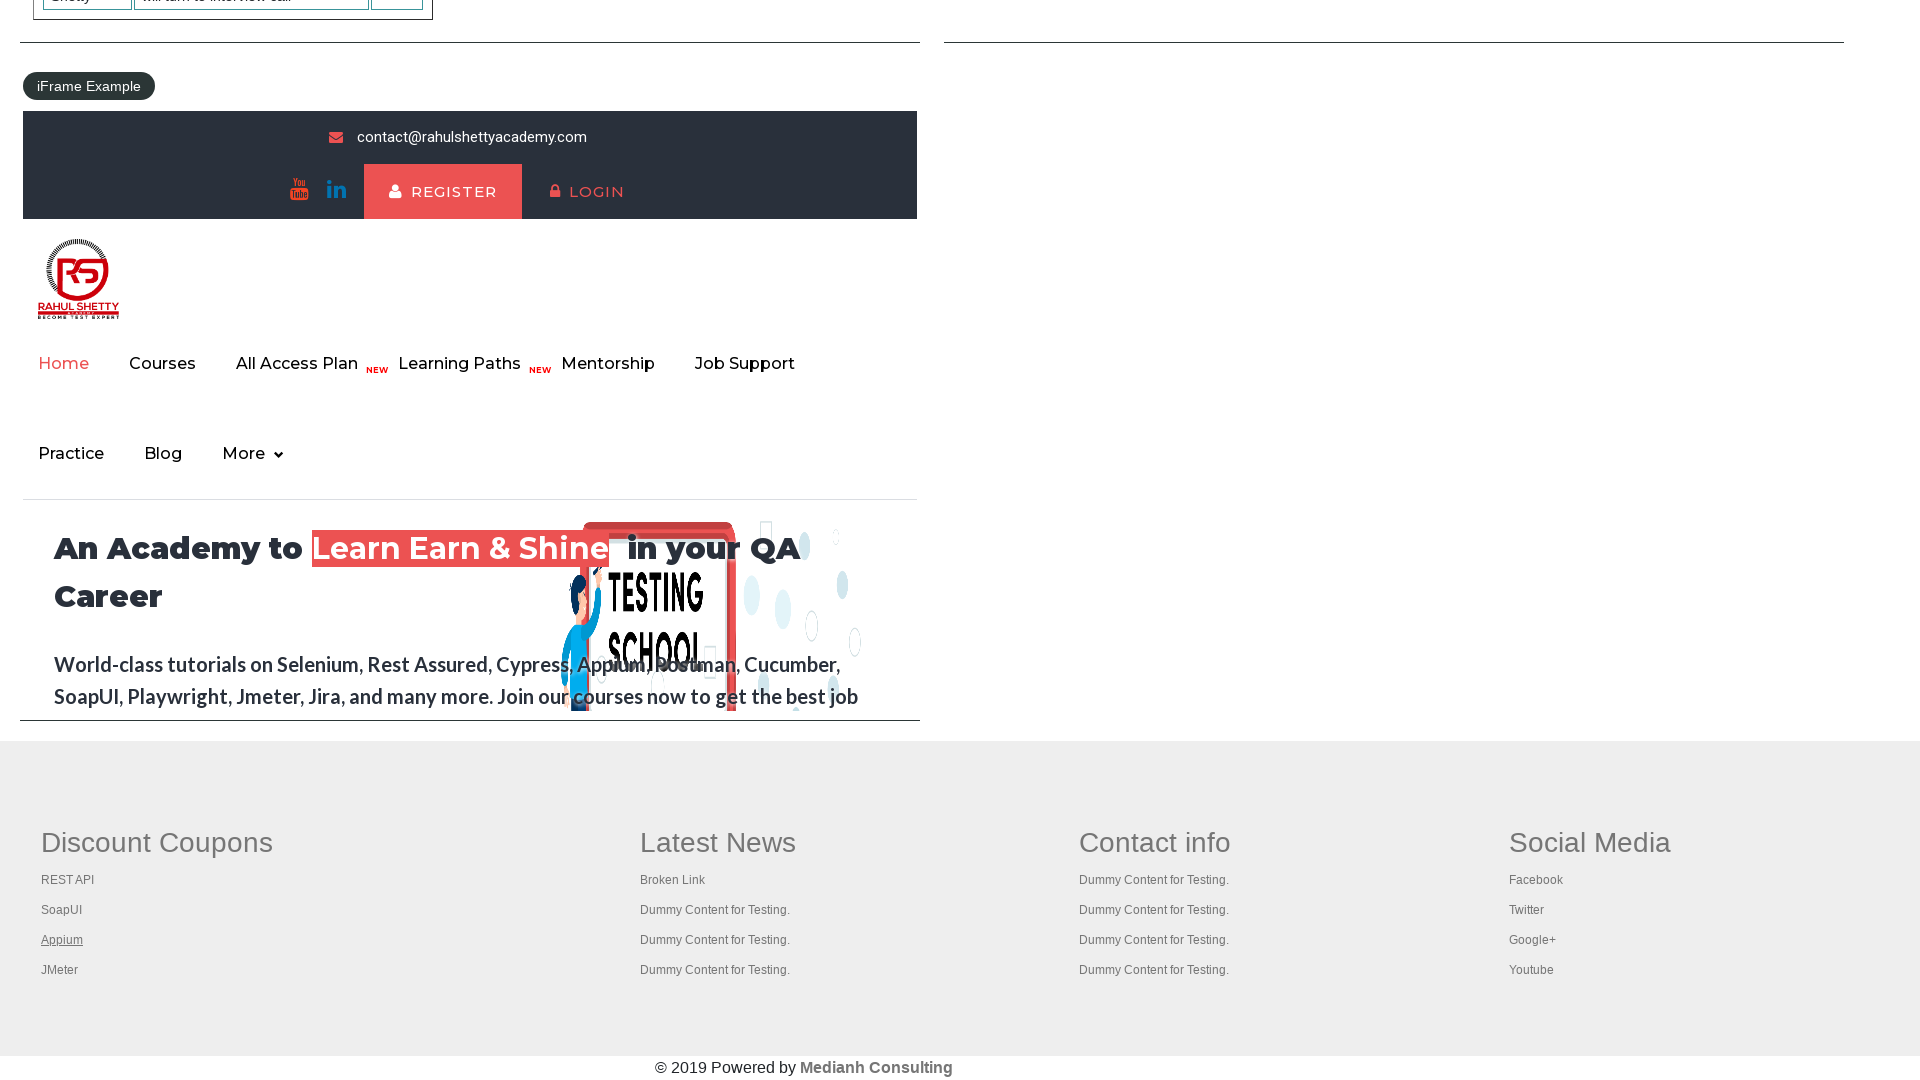

Opened footer link 5 in new tab using Ctrl+Click at (60, 970) on (//table[@class='gf-t']//td)[1]/ul >> a >> nth=4
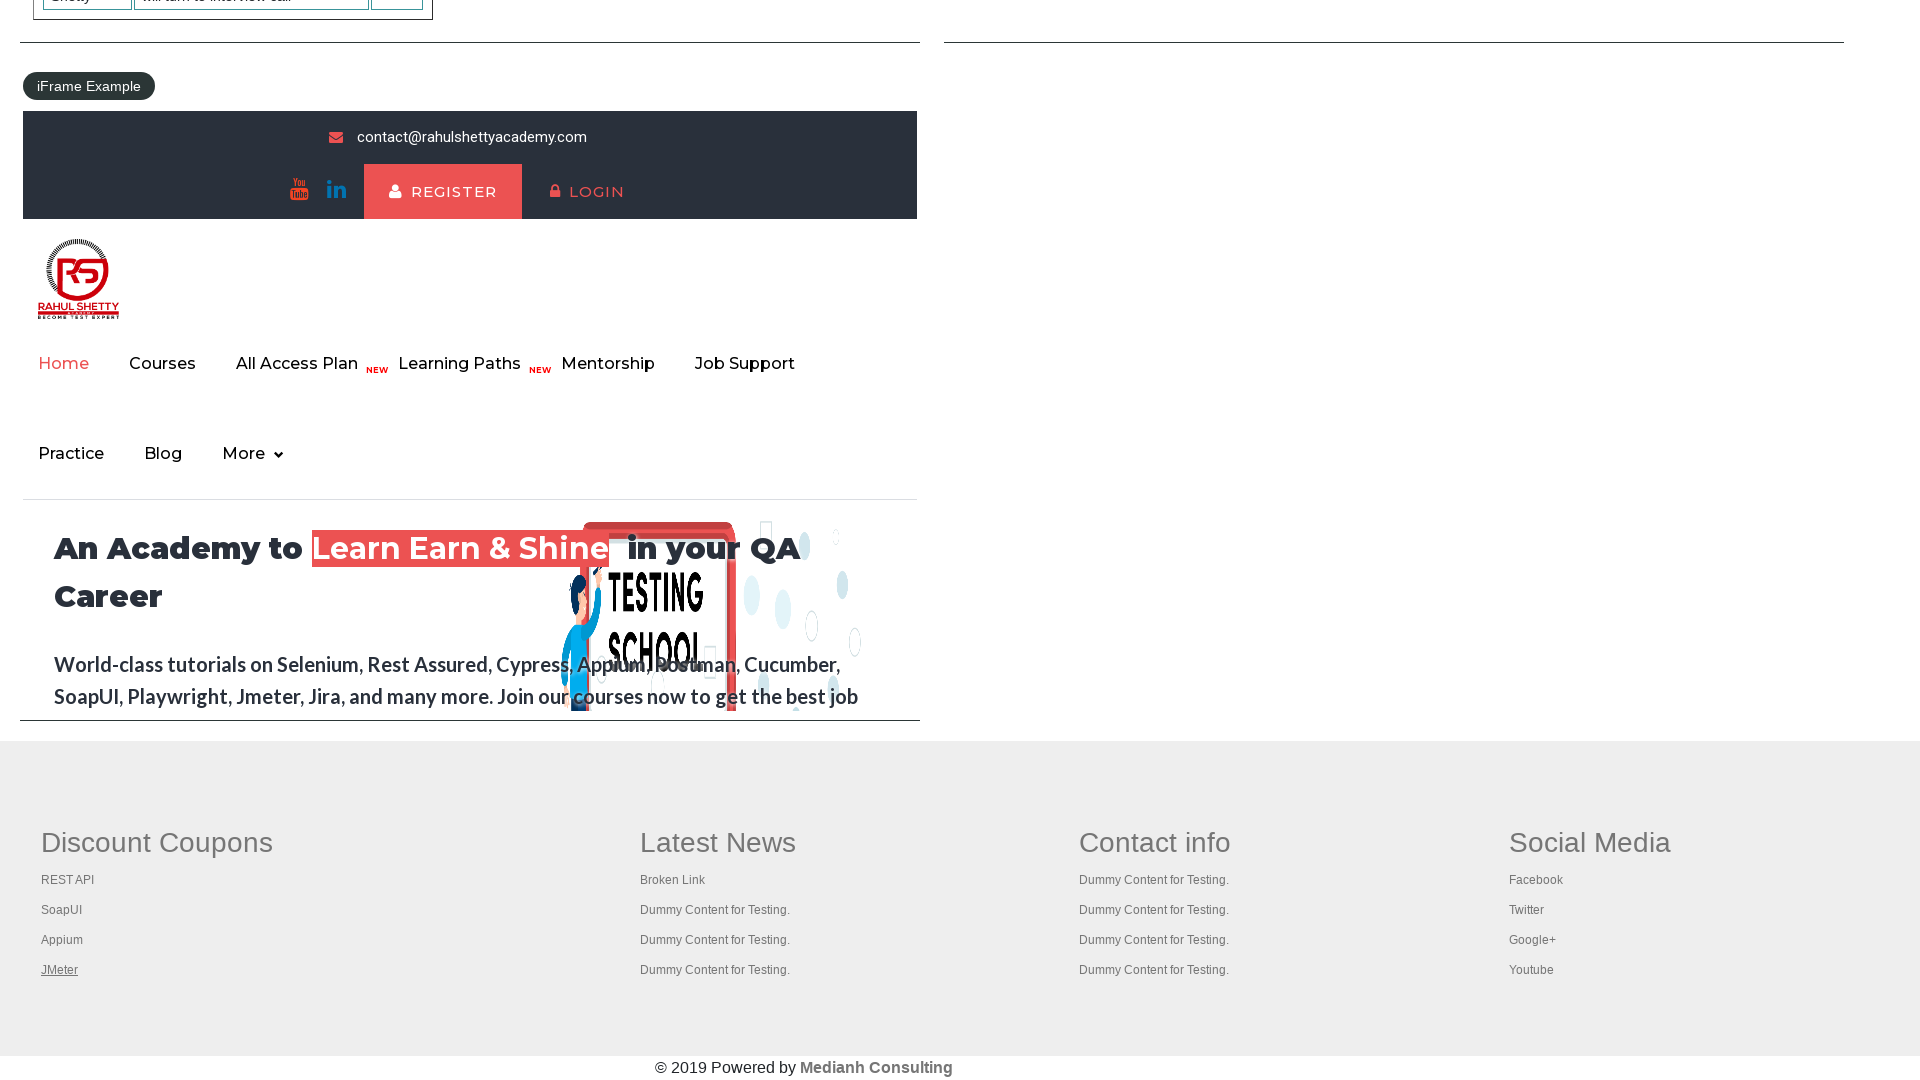

Waited for all new tabs to open
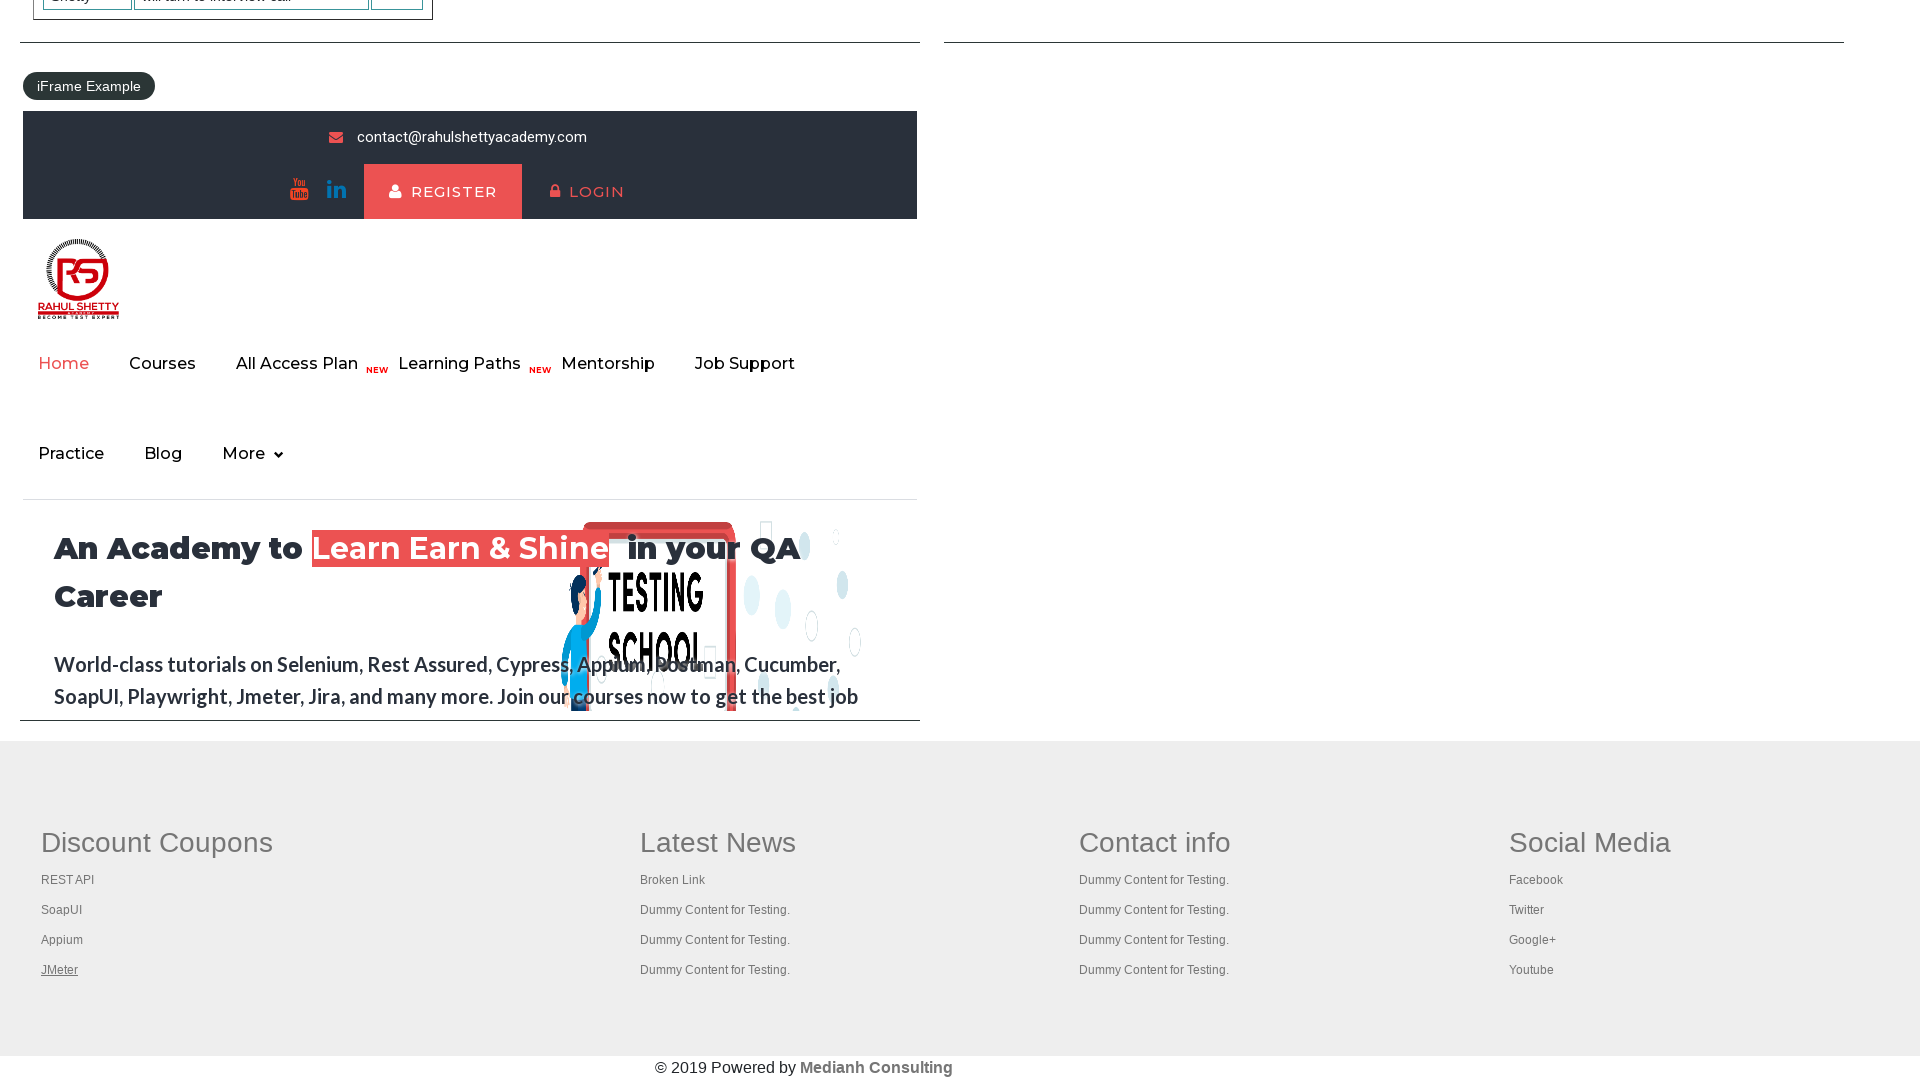

Retrieved all 6 open pages/tabs
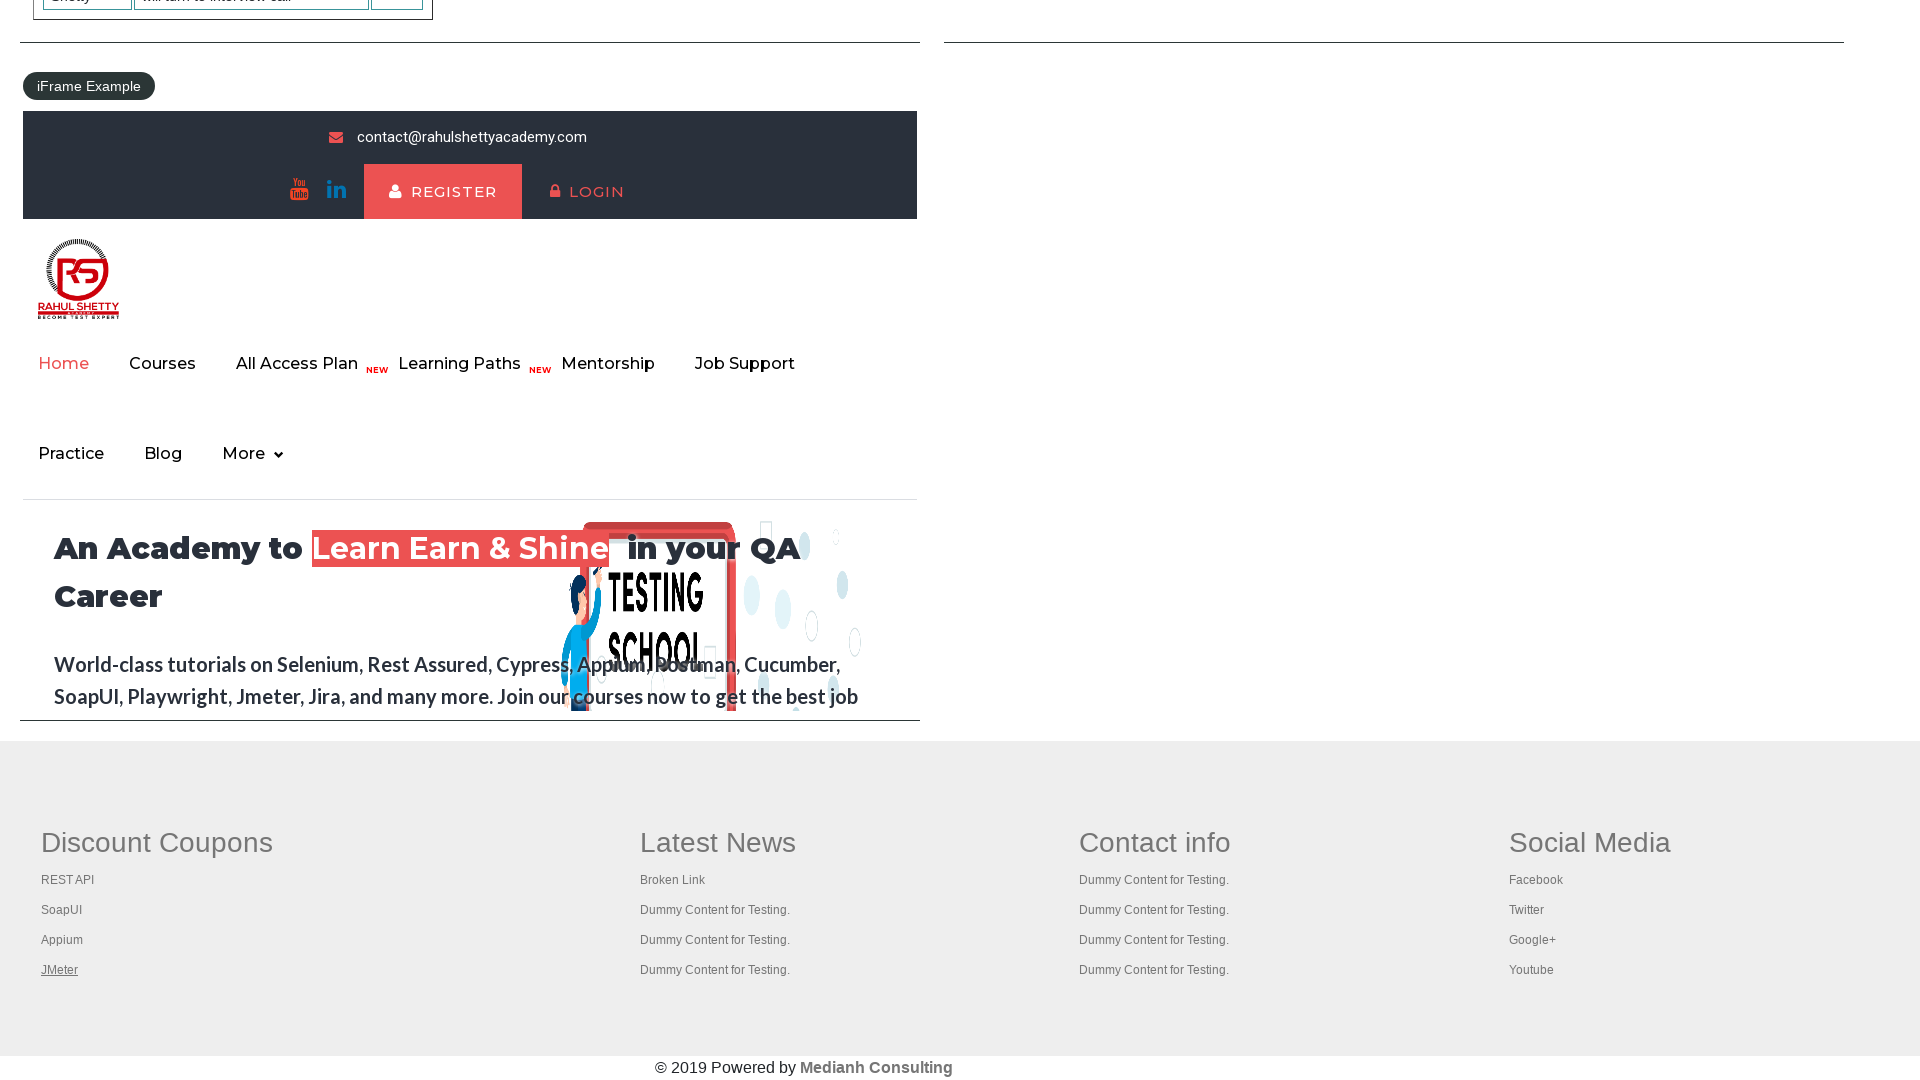

Switched to child tab
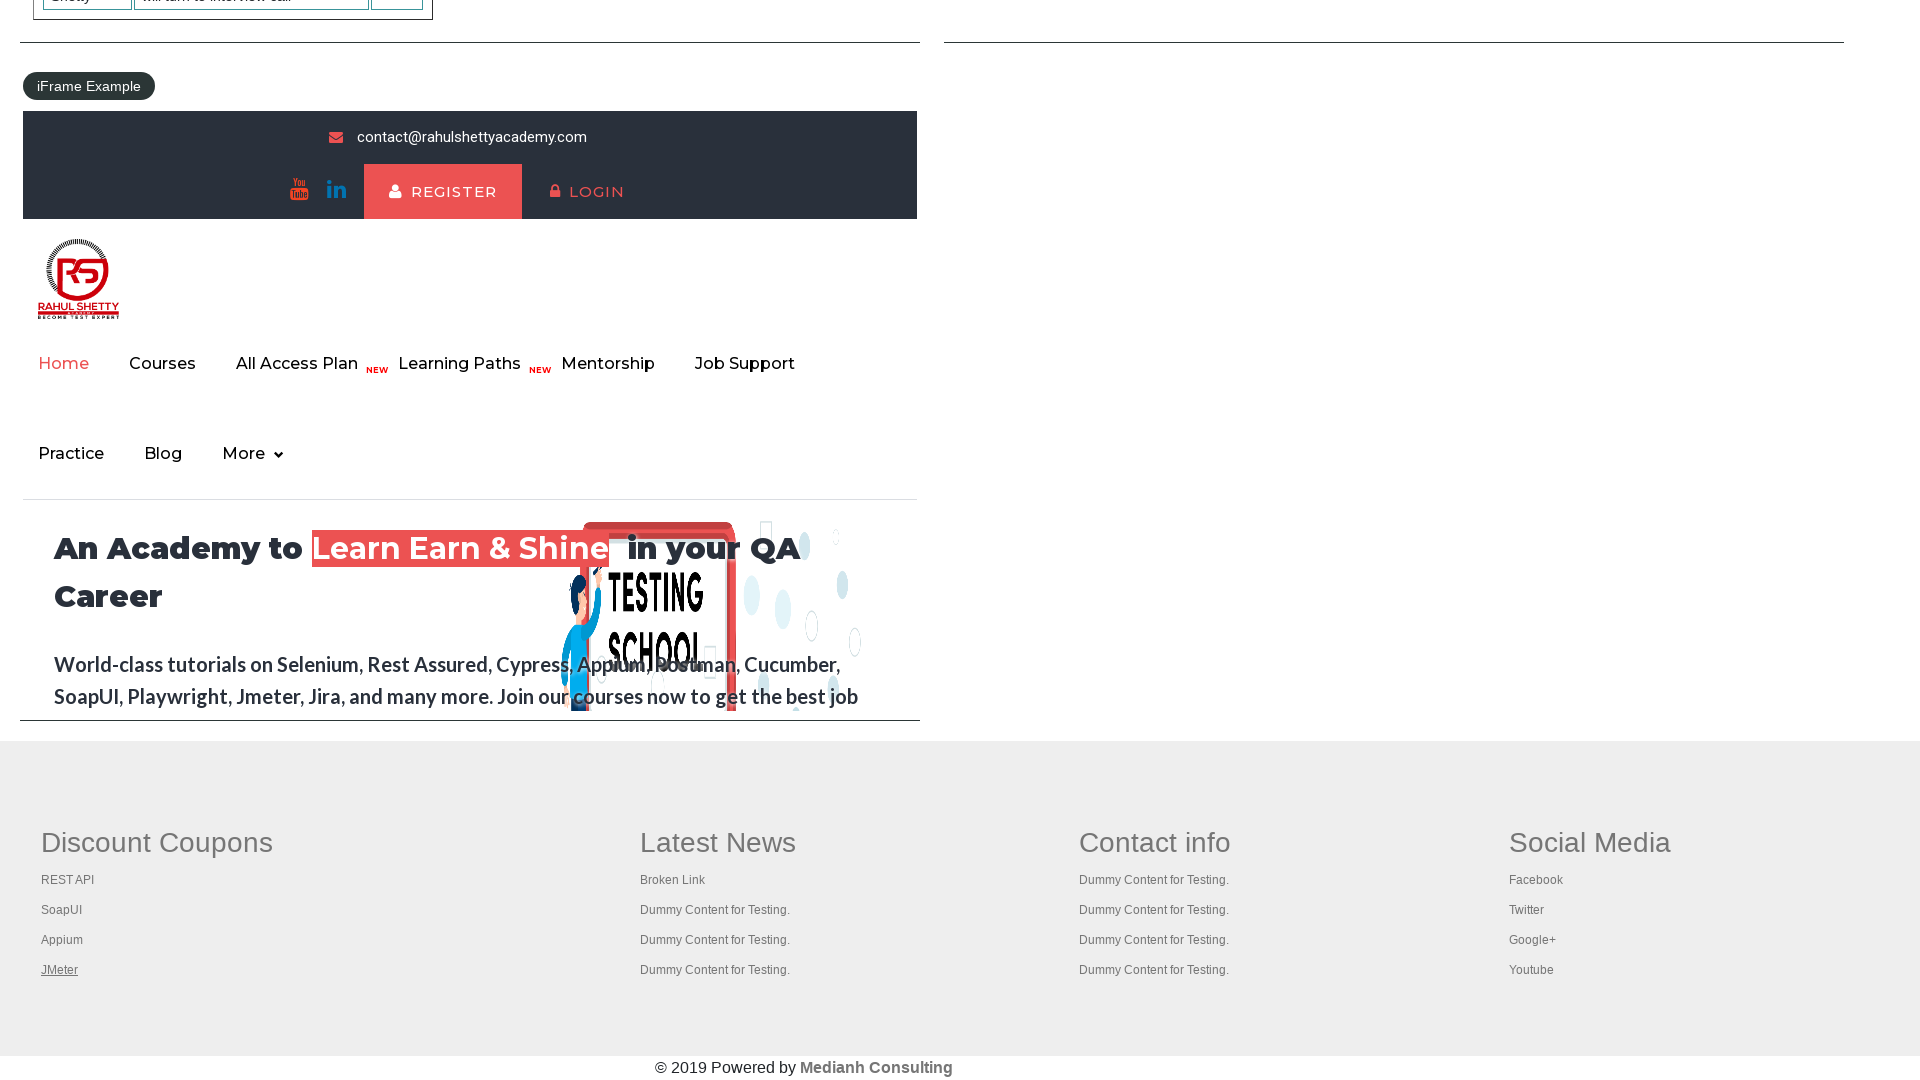

Child tab content loaded
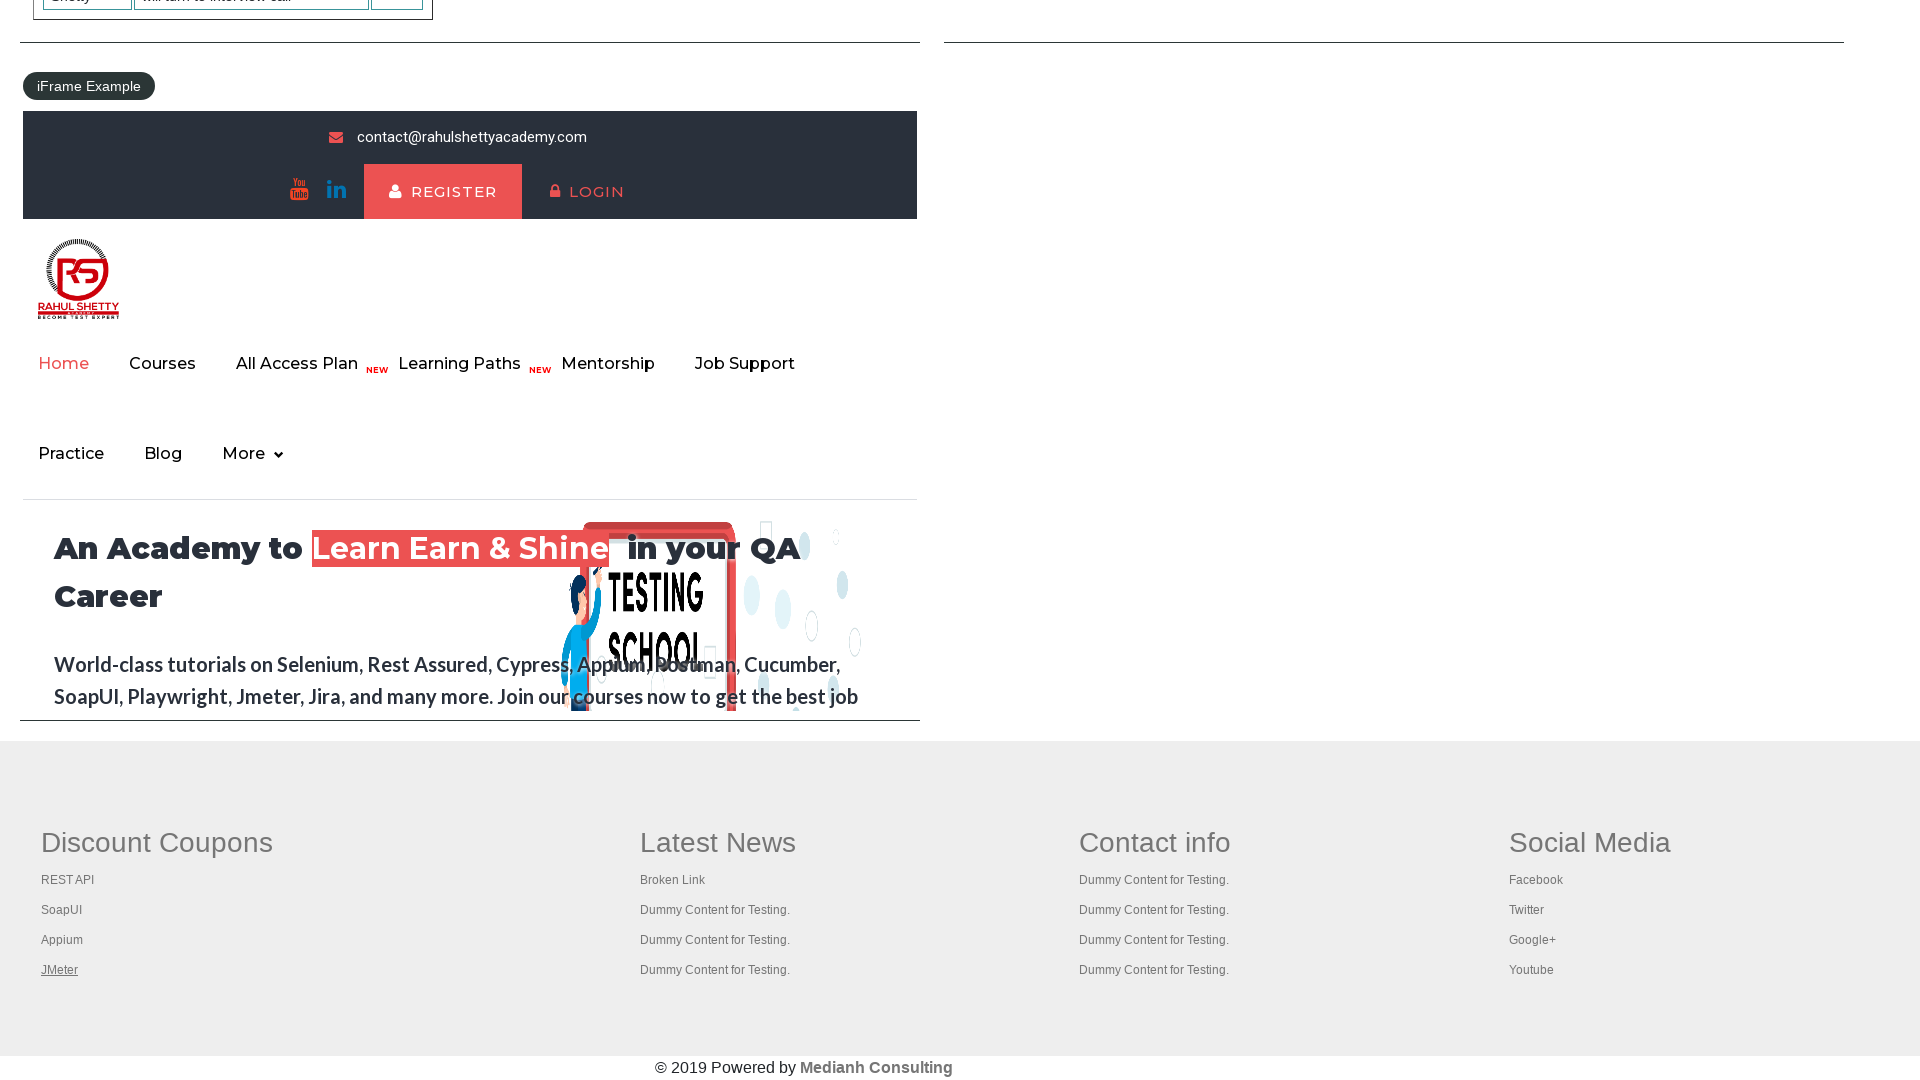

Switched to child tab
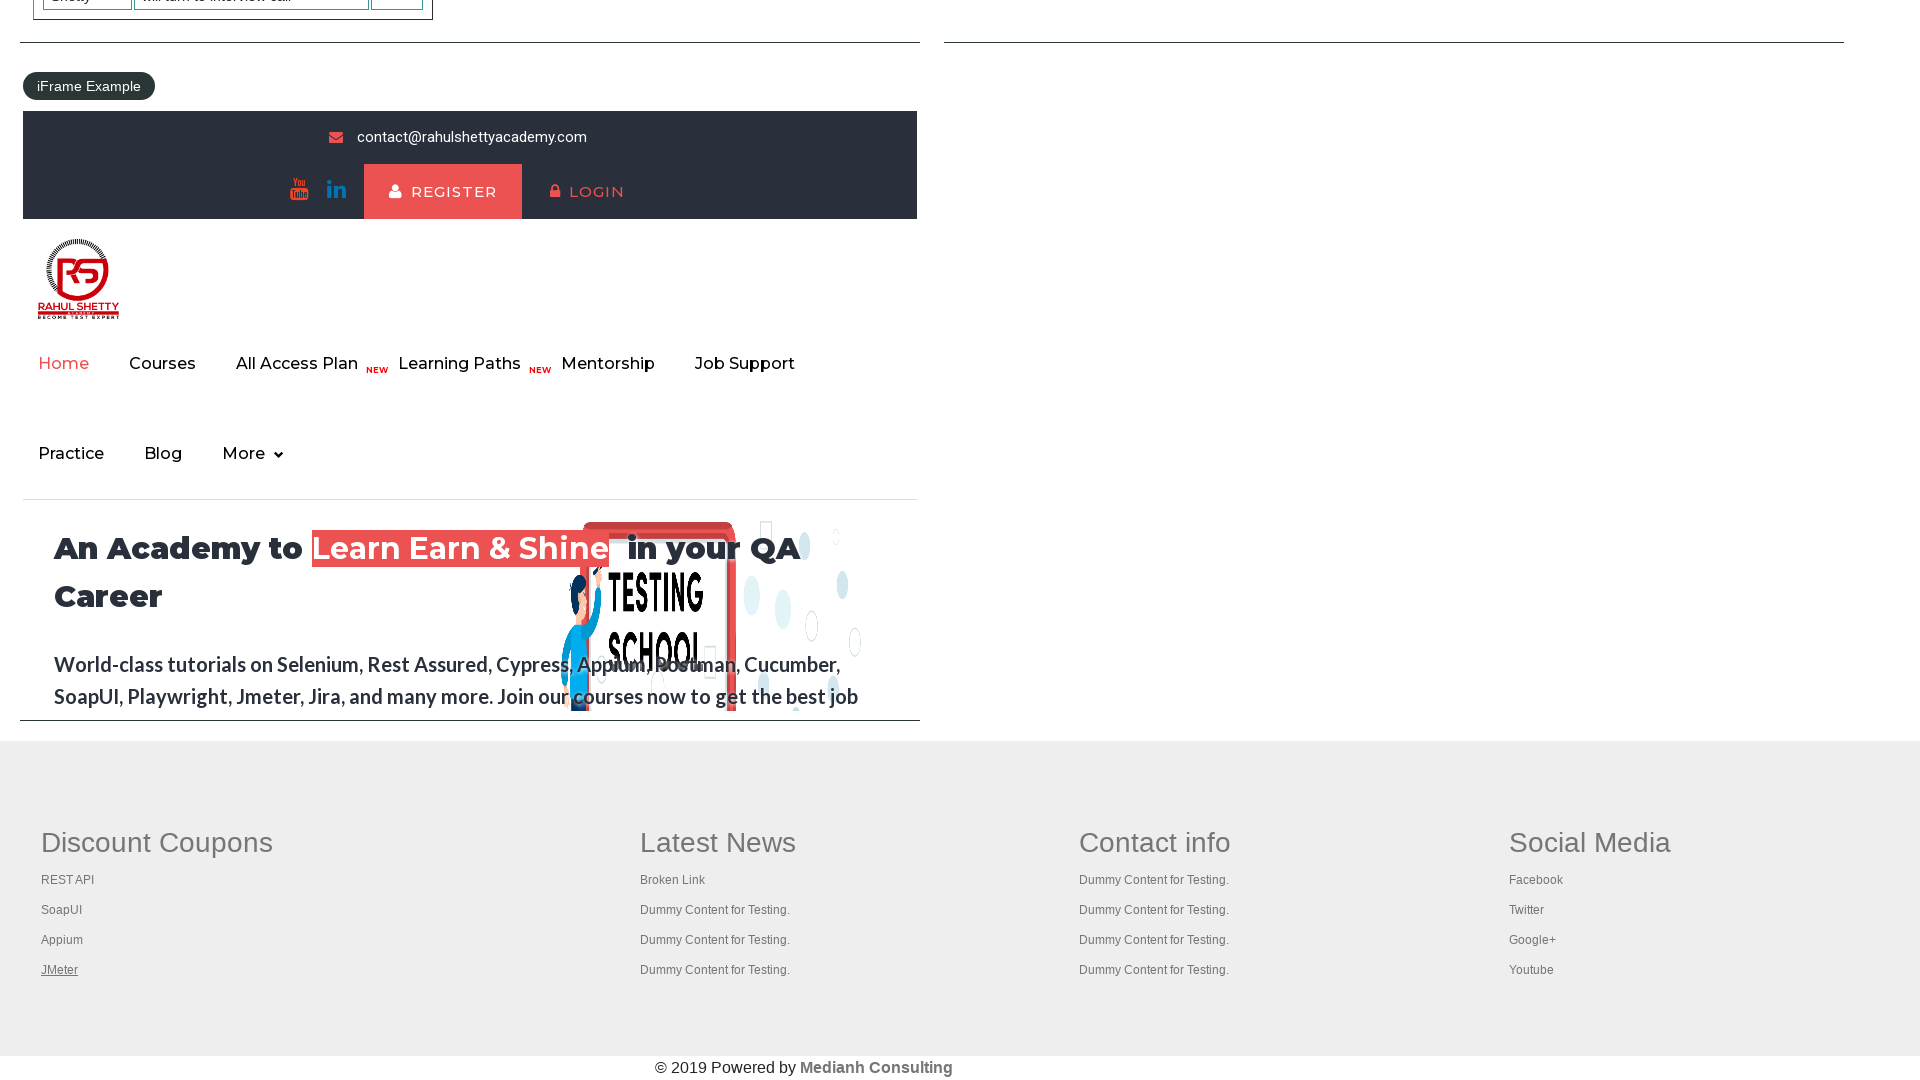

Child tab content loaded
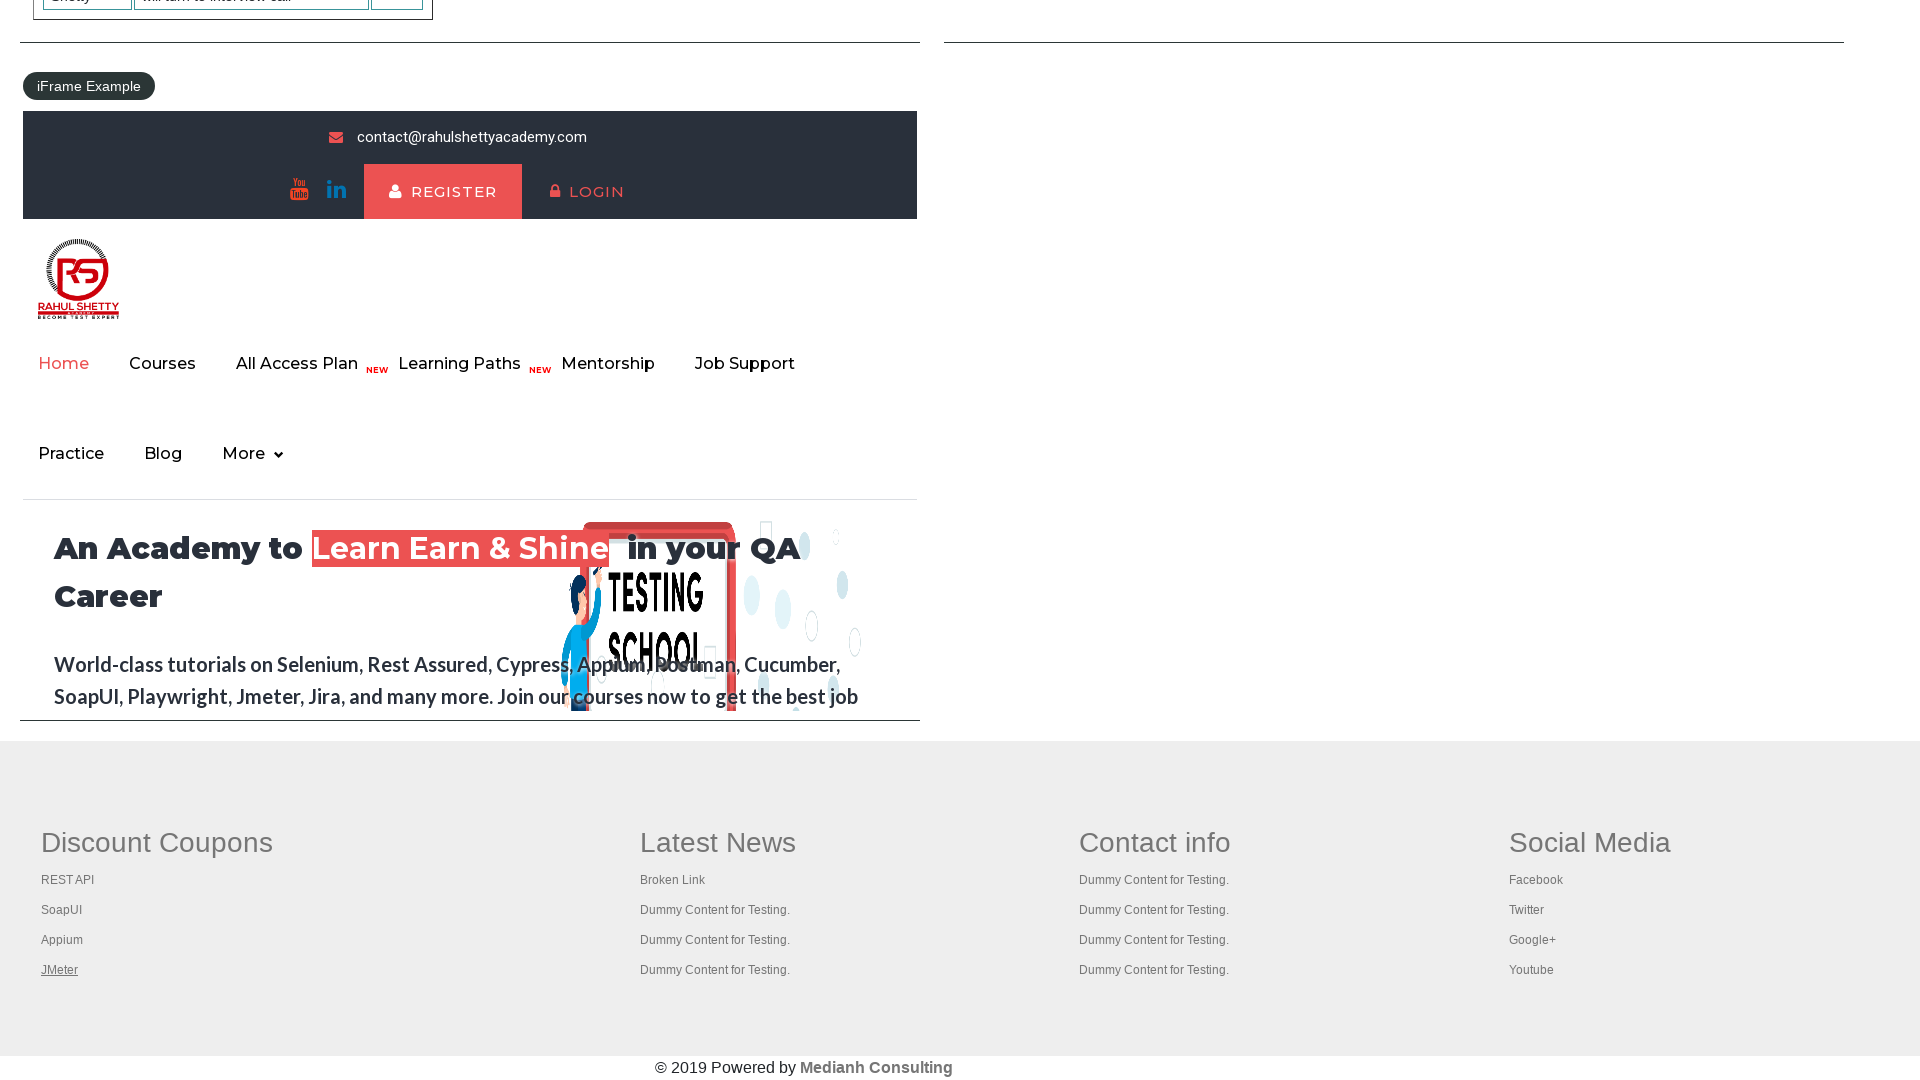

Switched to child tab
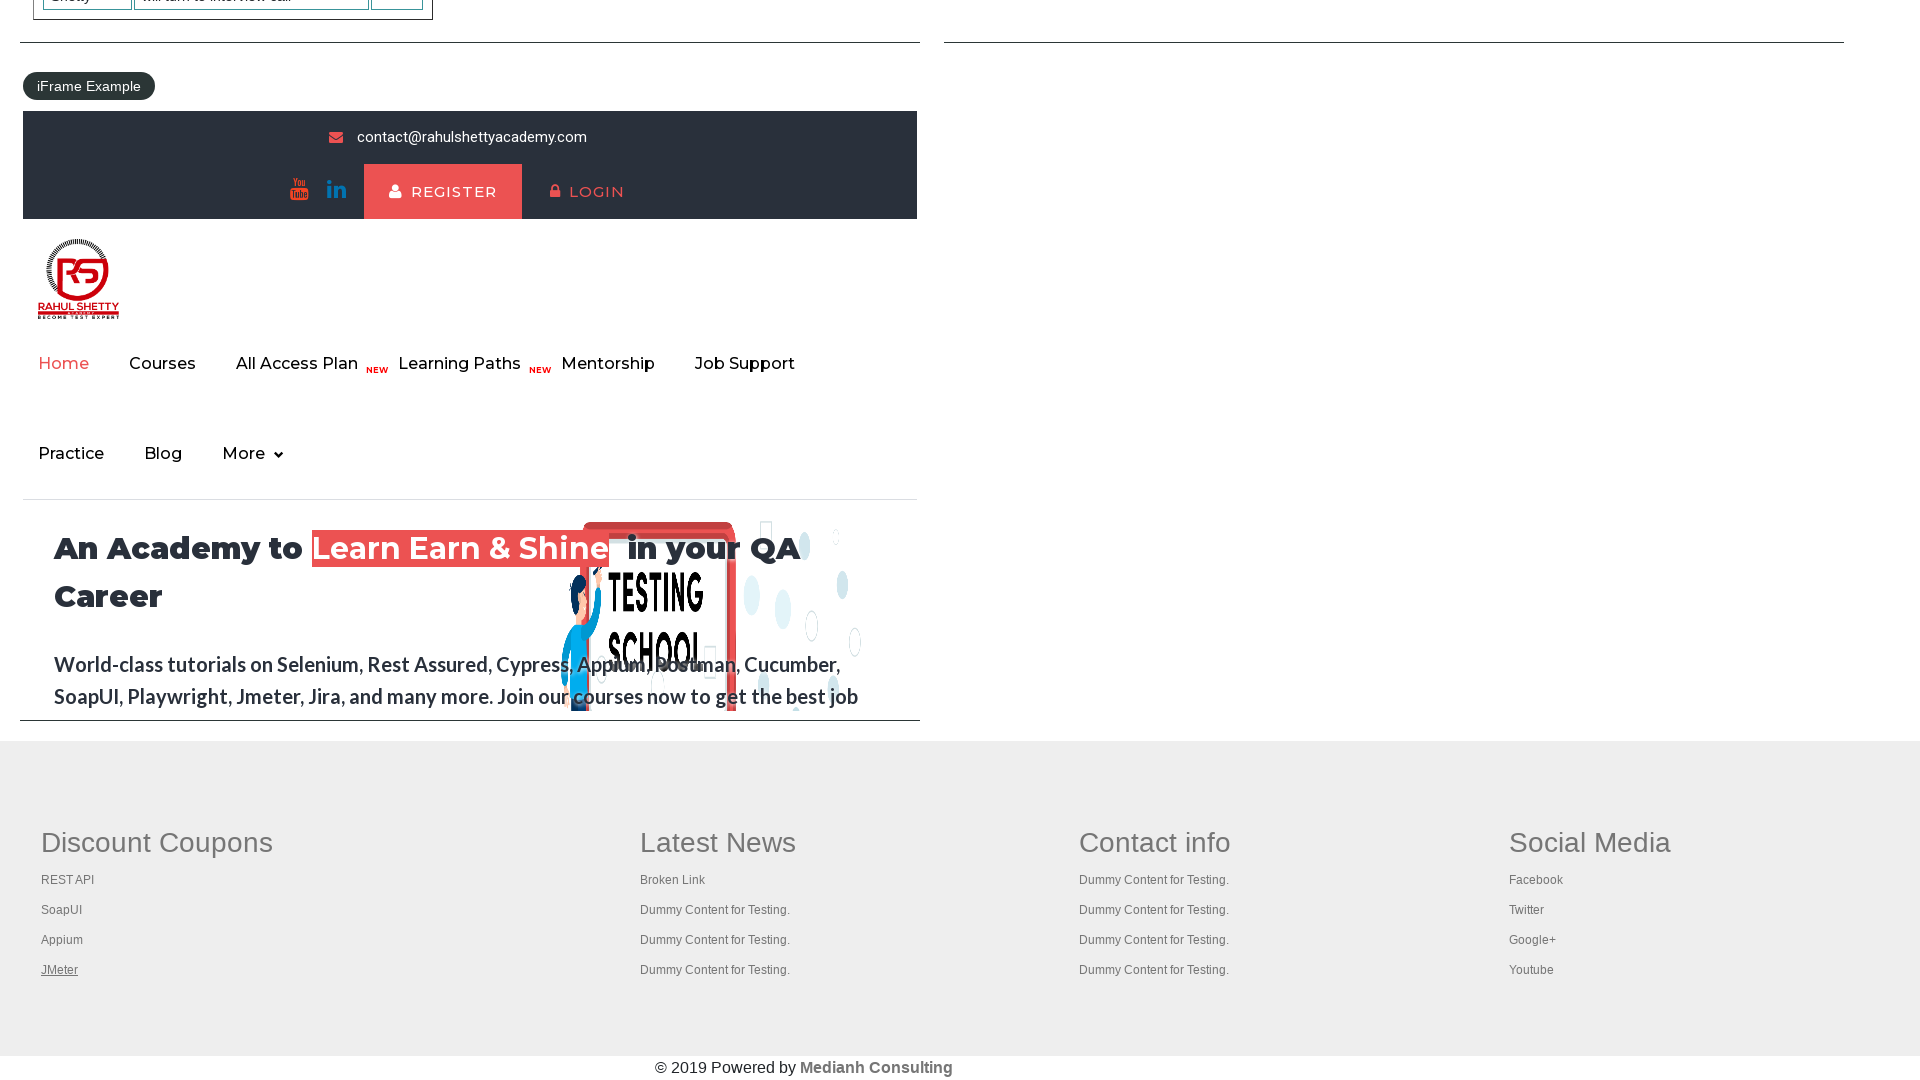

Child tab content loaded
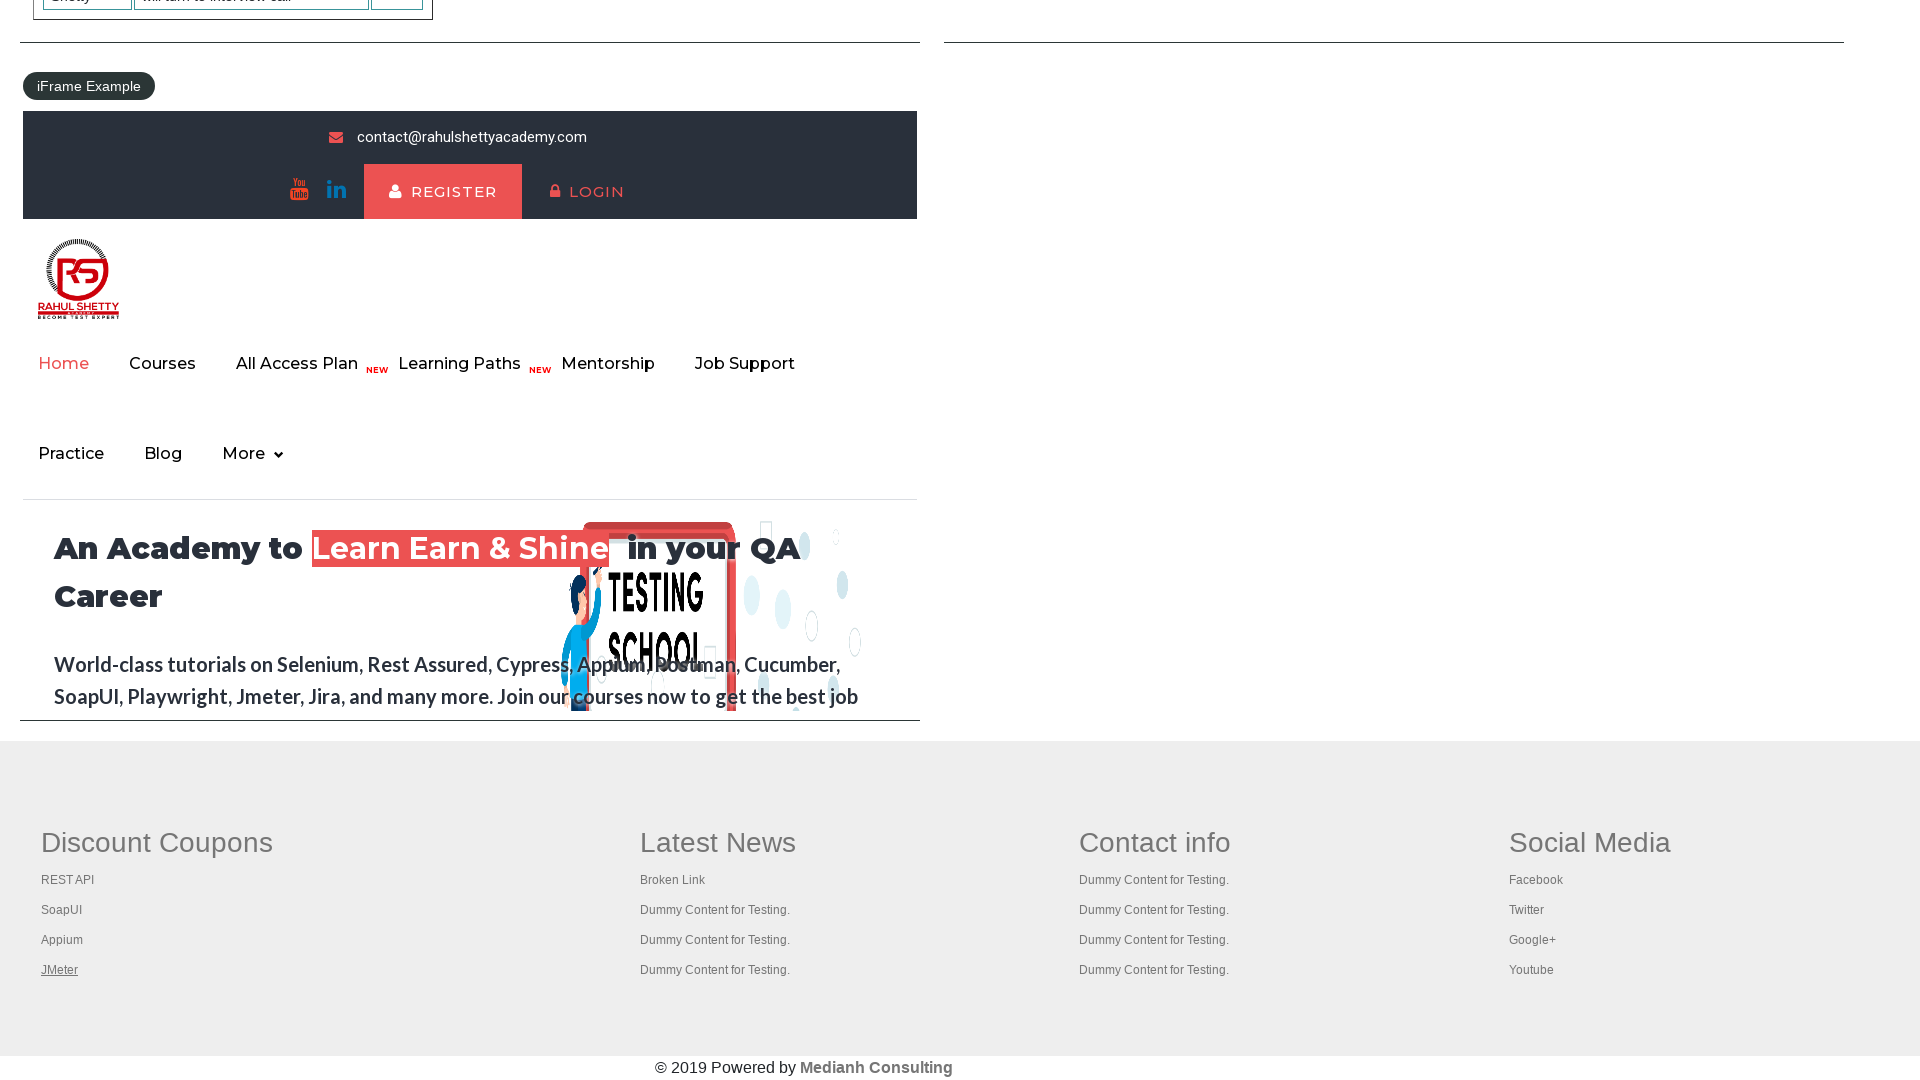

Switched to child tab
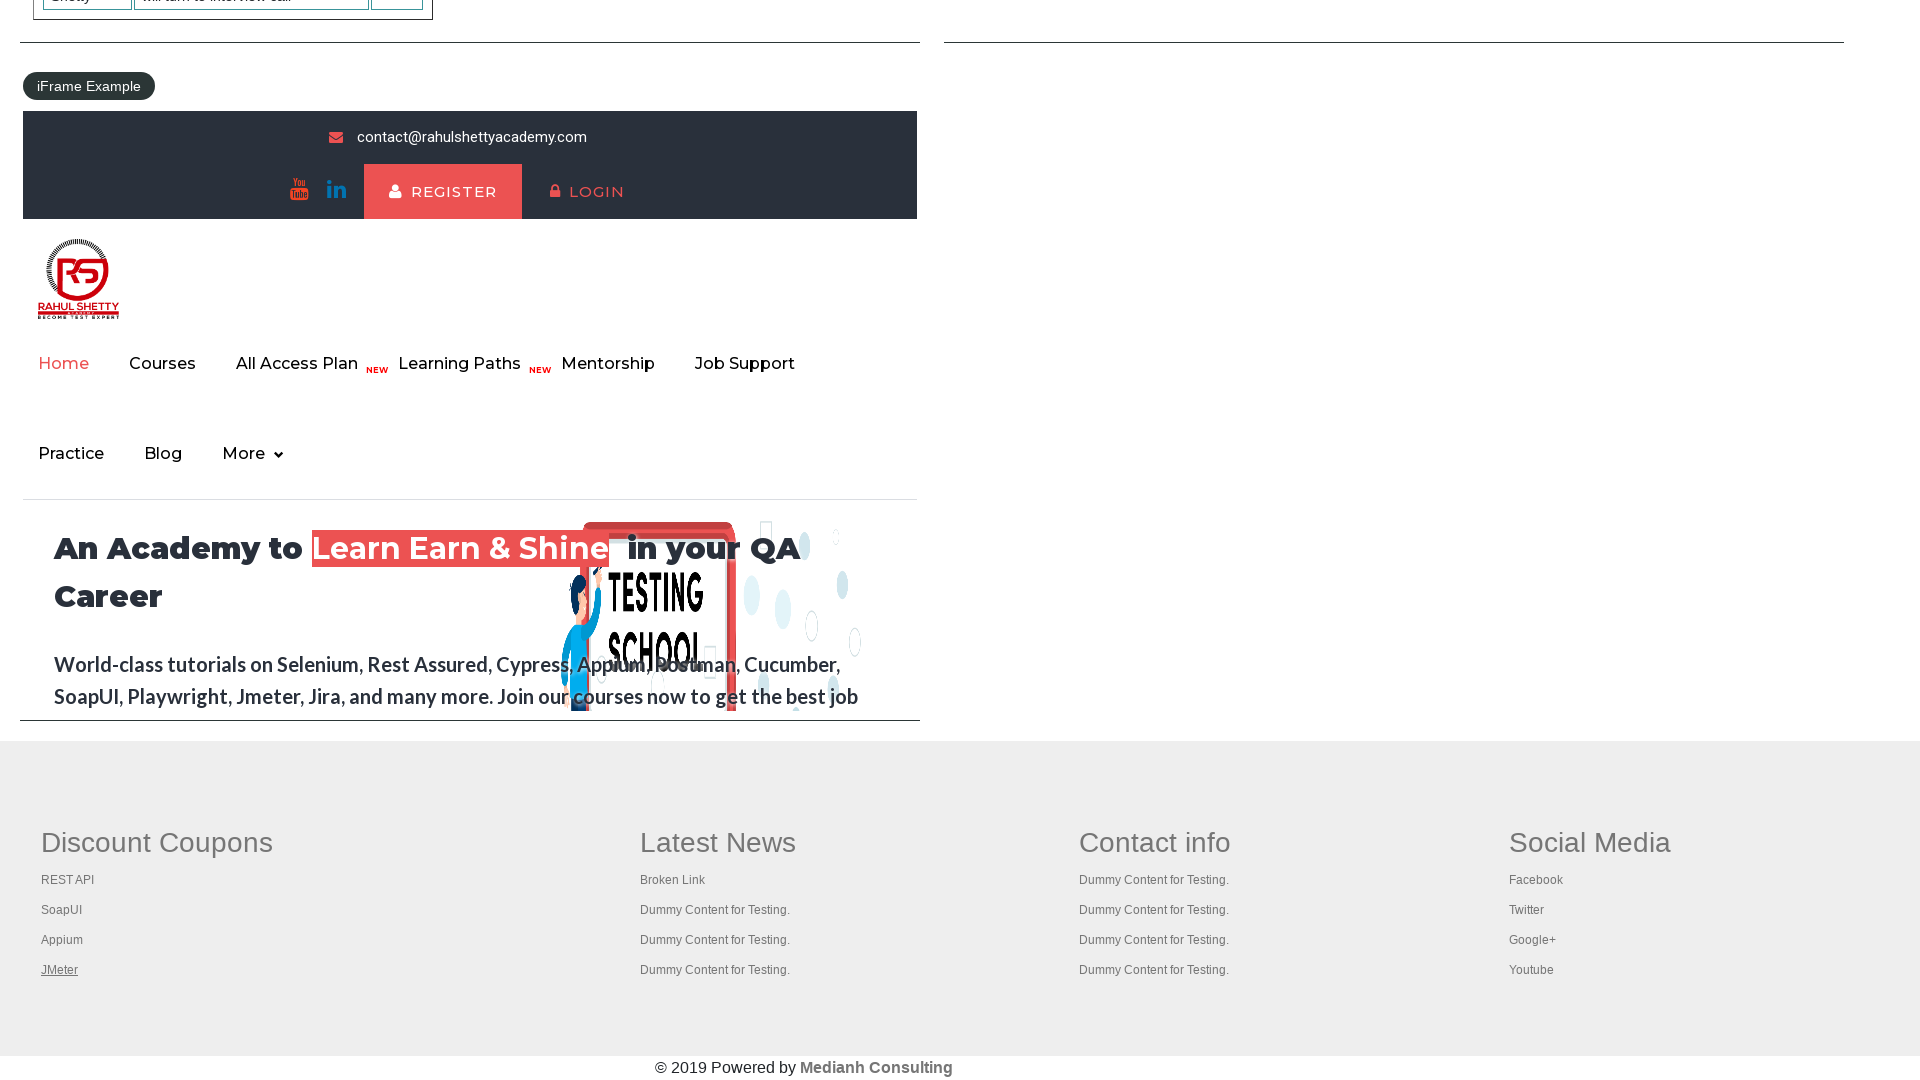

Child tab content loaded
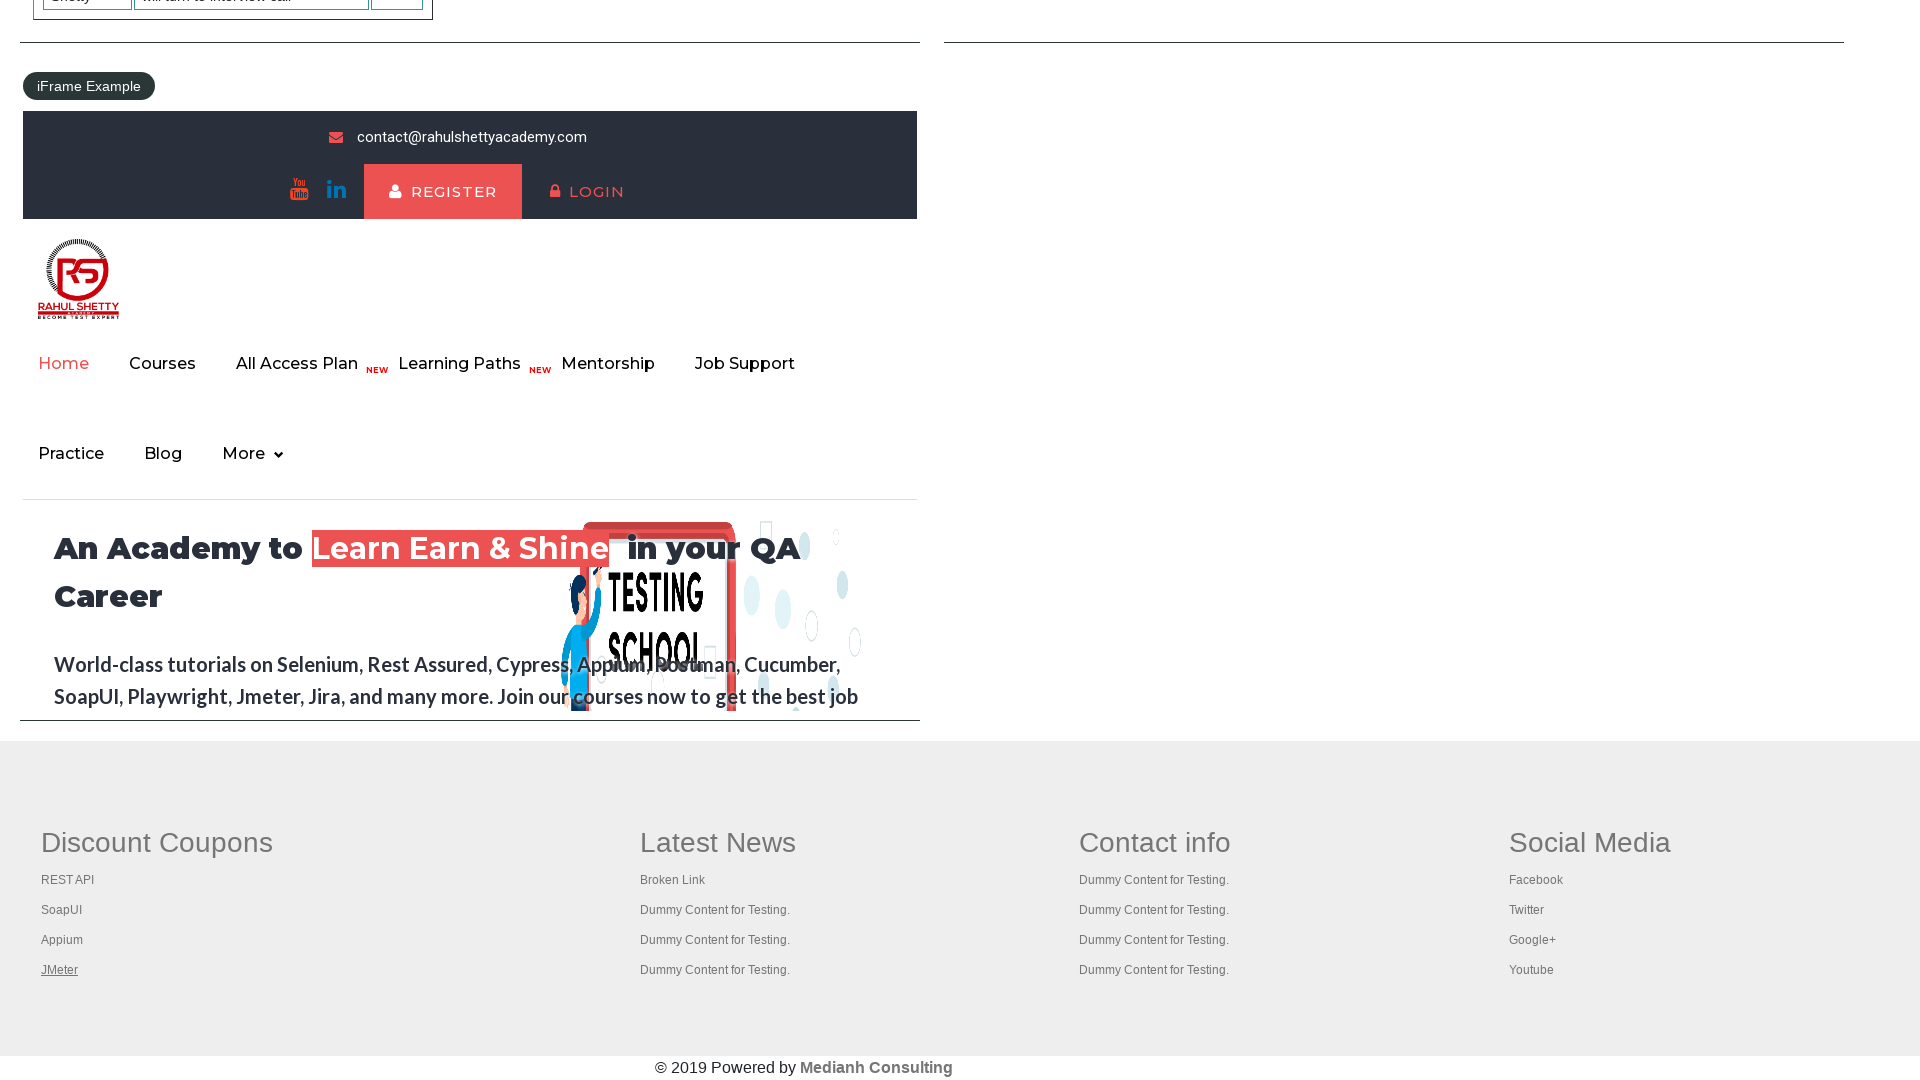

Switched to child tab
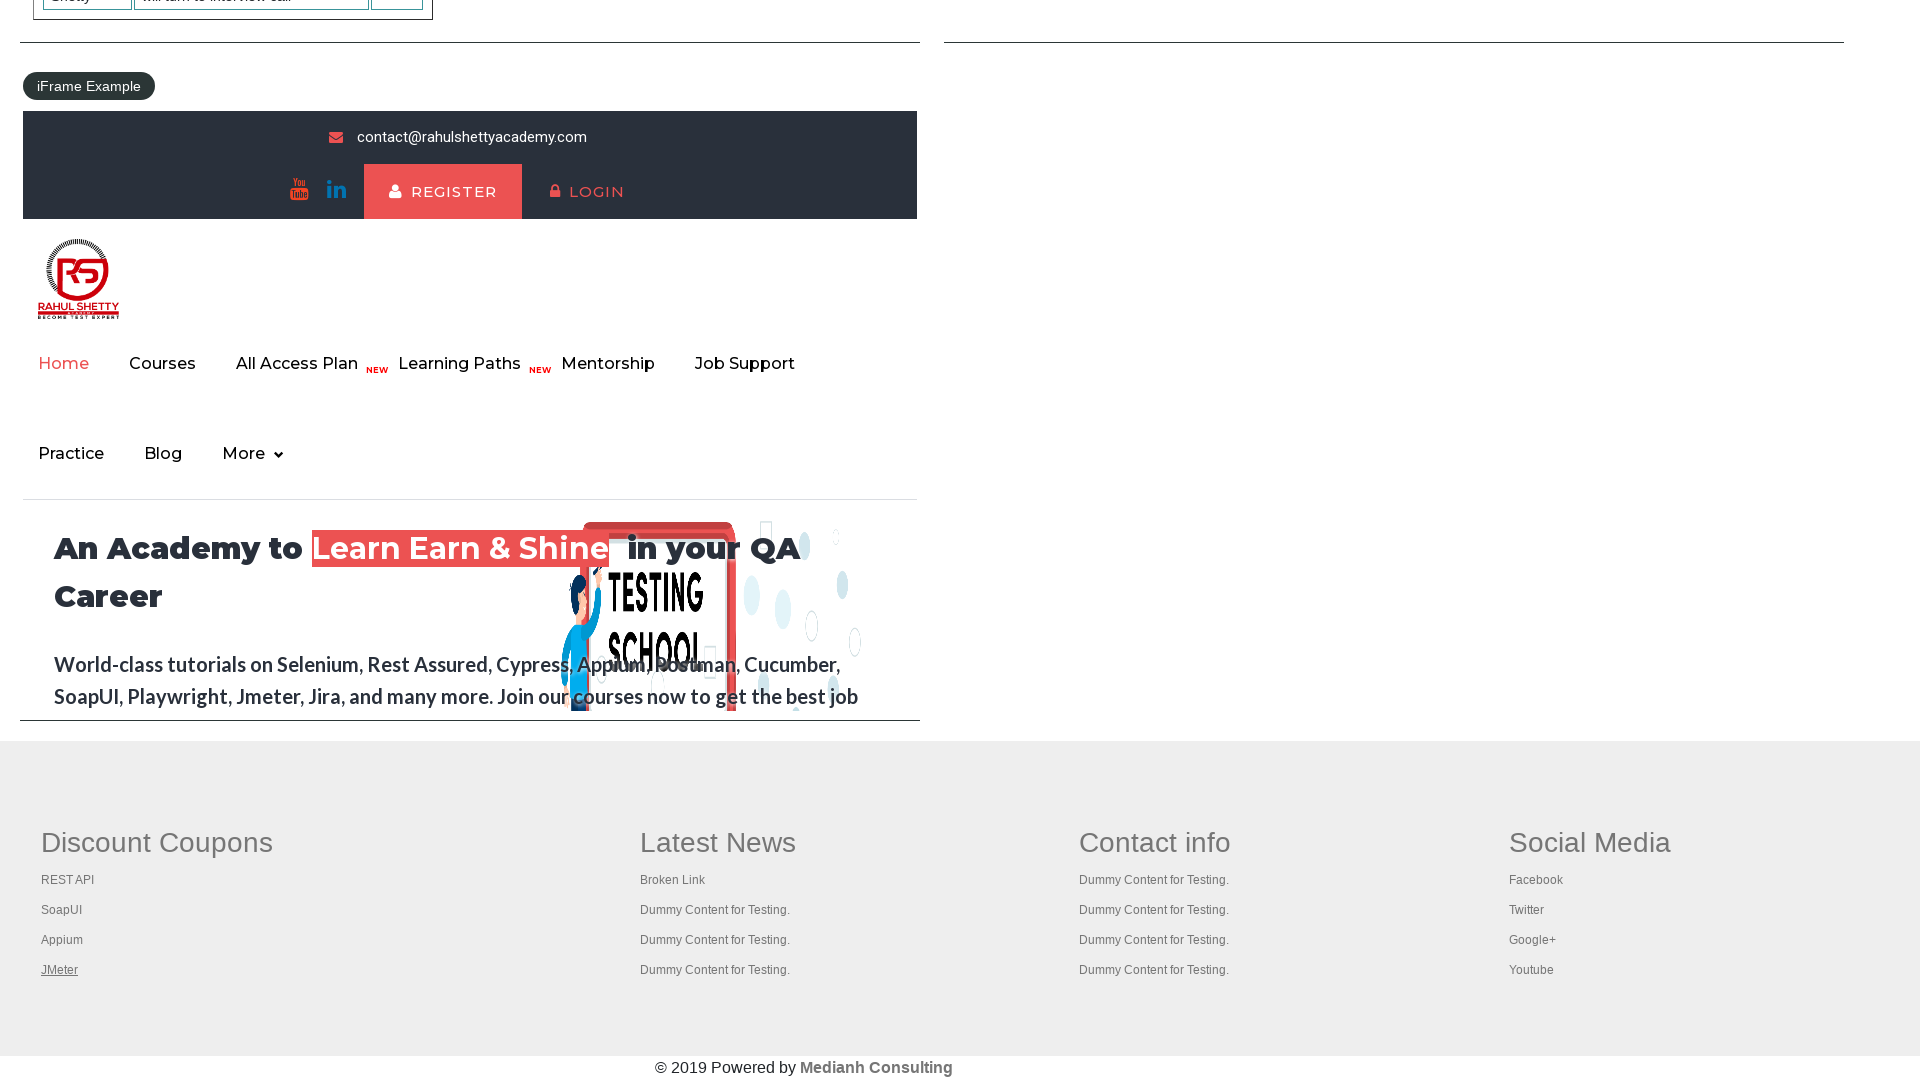

Child tab content loaded
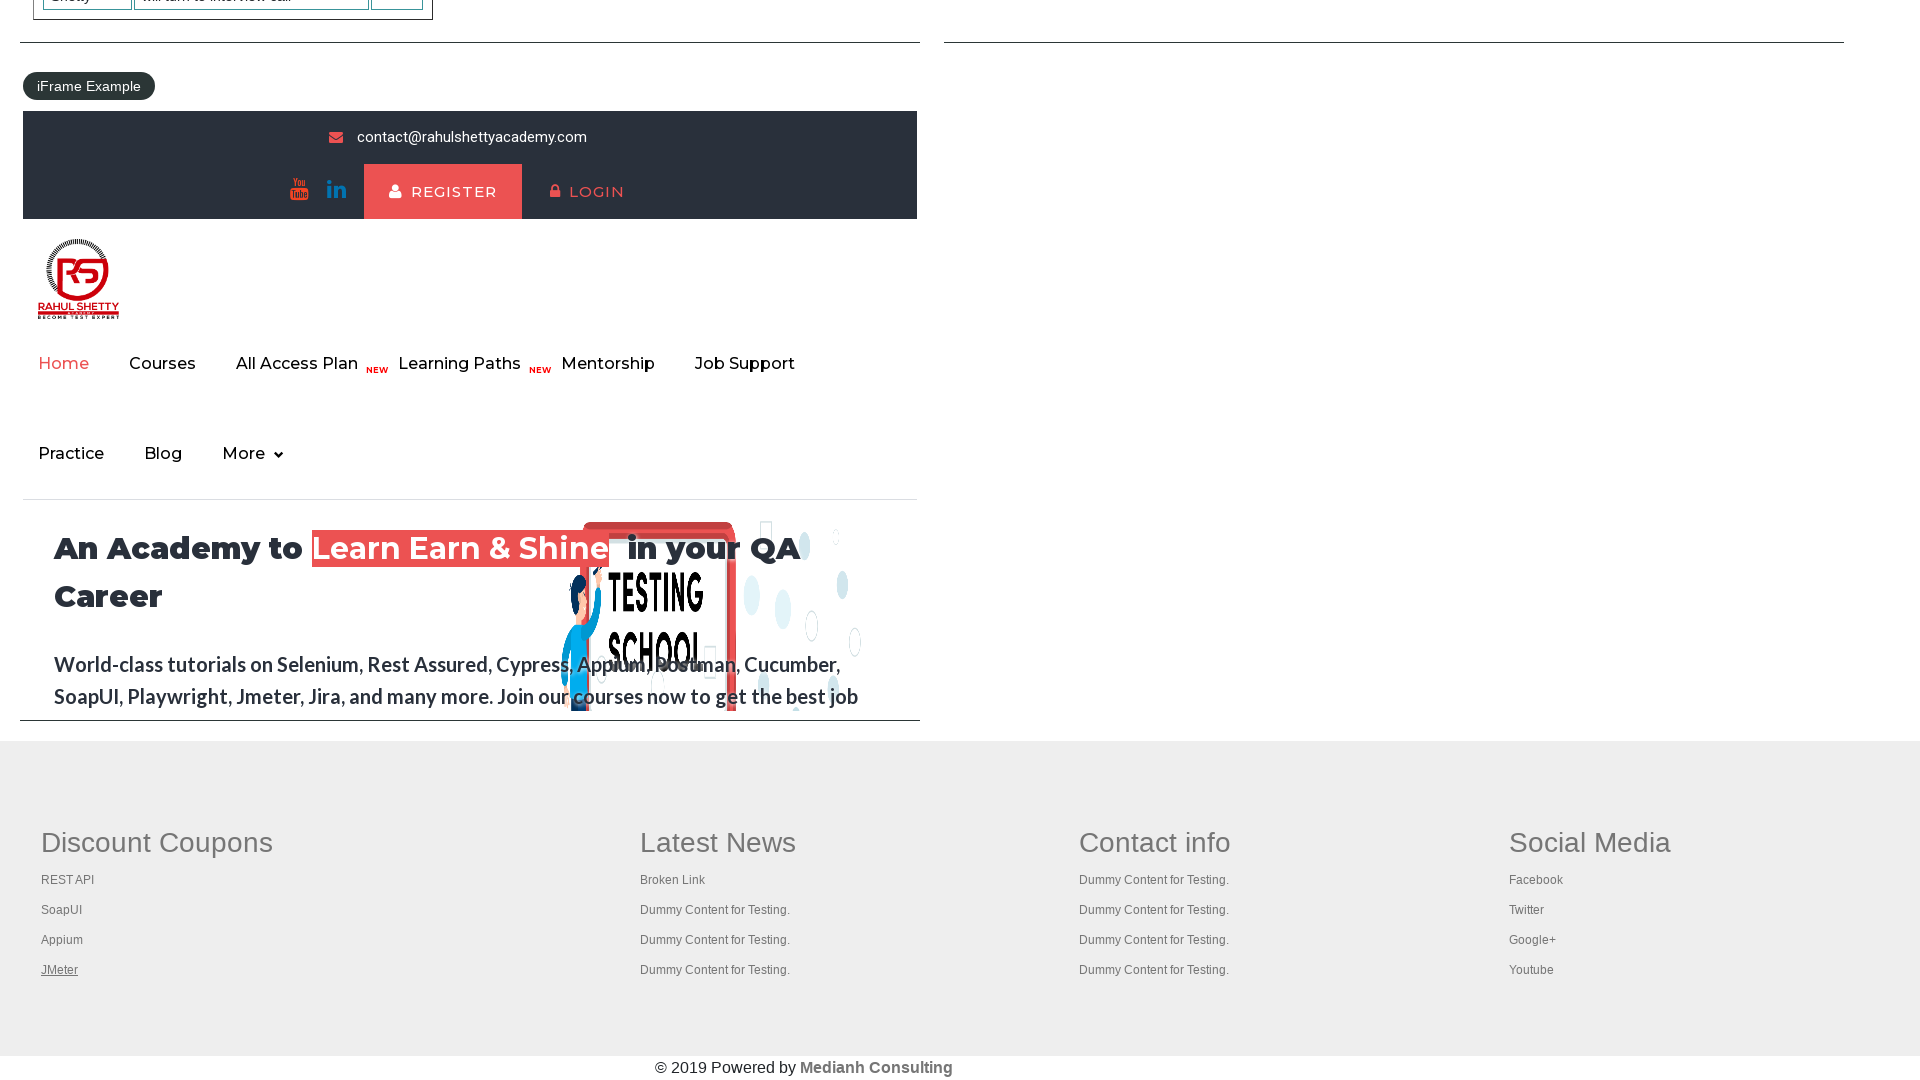

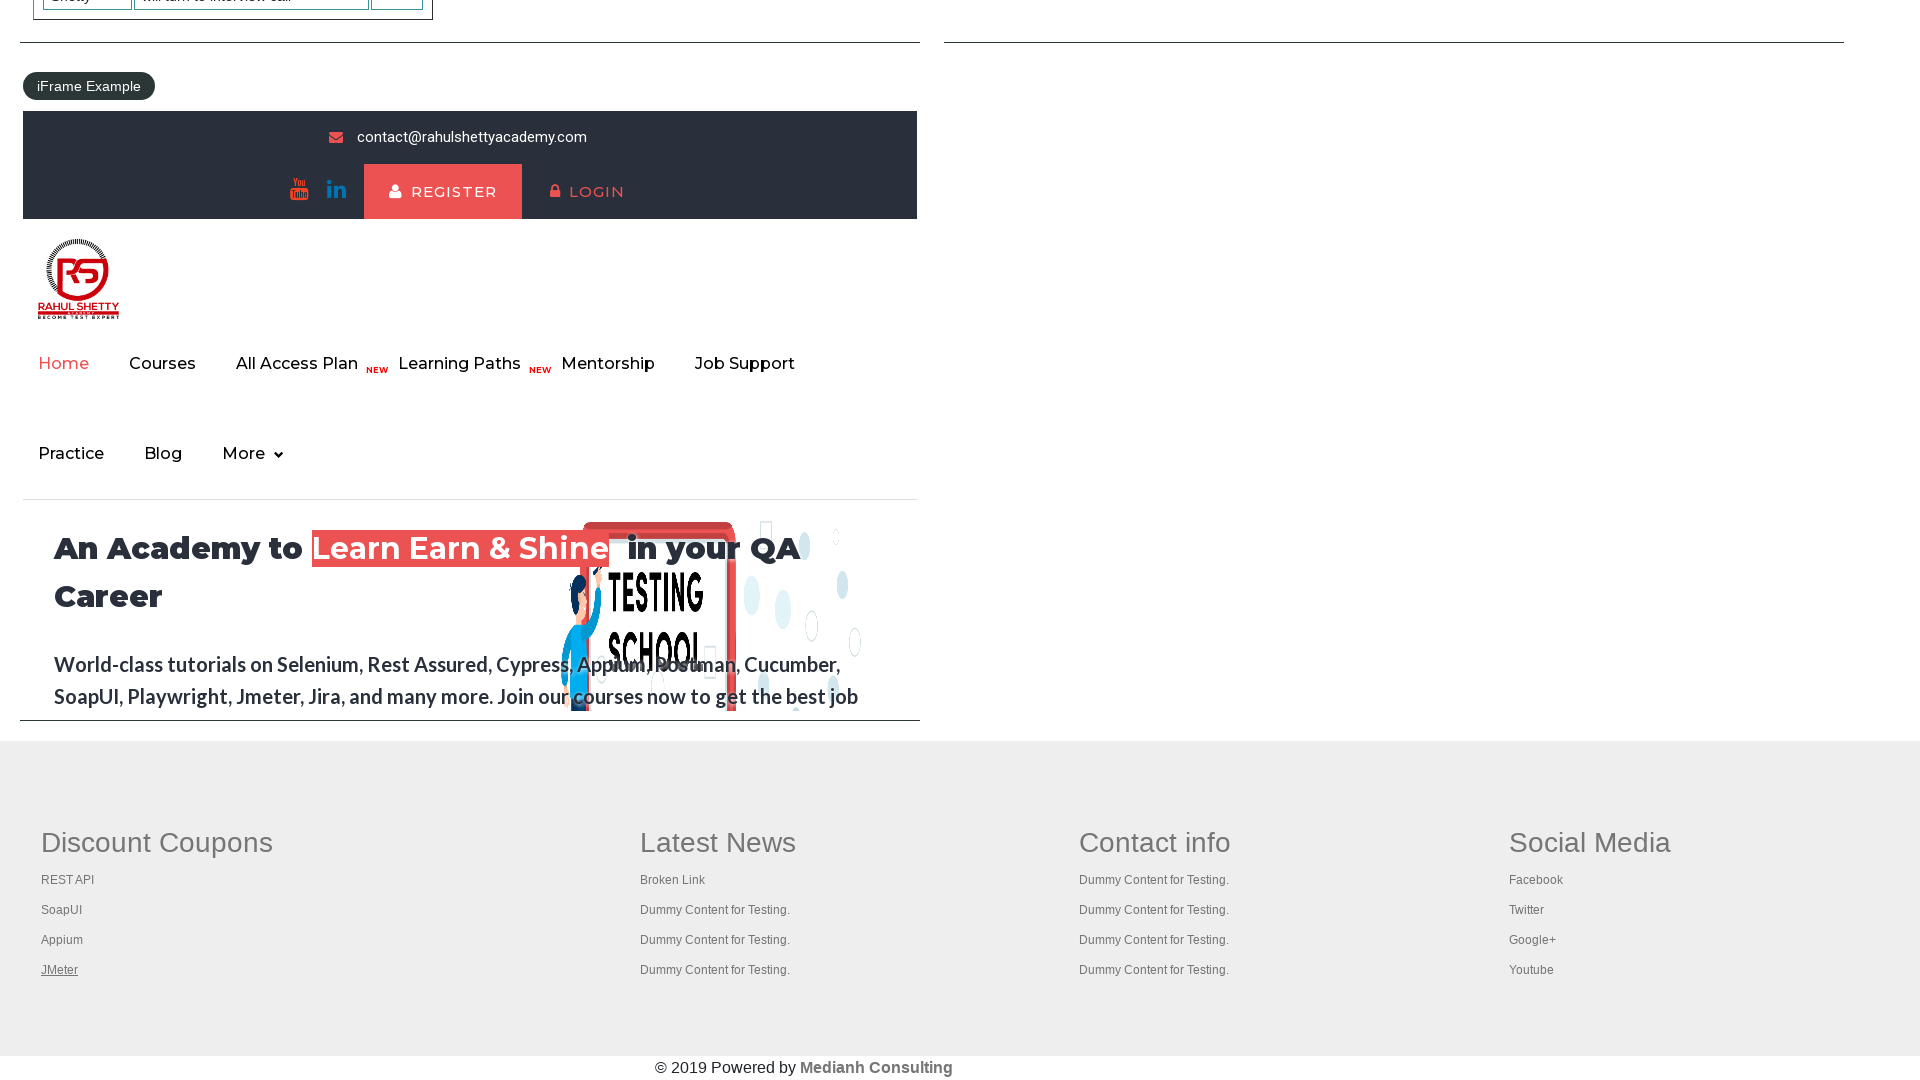